Tests scoped element finding and multi-tab handling by locating links within a footer section, opening them in new tabs using keyboard shortcuts, and switching between the opened tabs.

Starting URL: https://www.rahulshettyacademy.com/AutomationPractice/

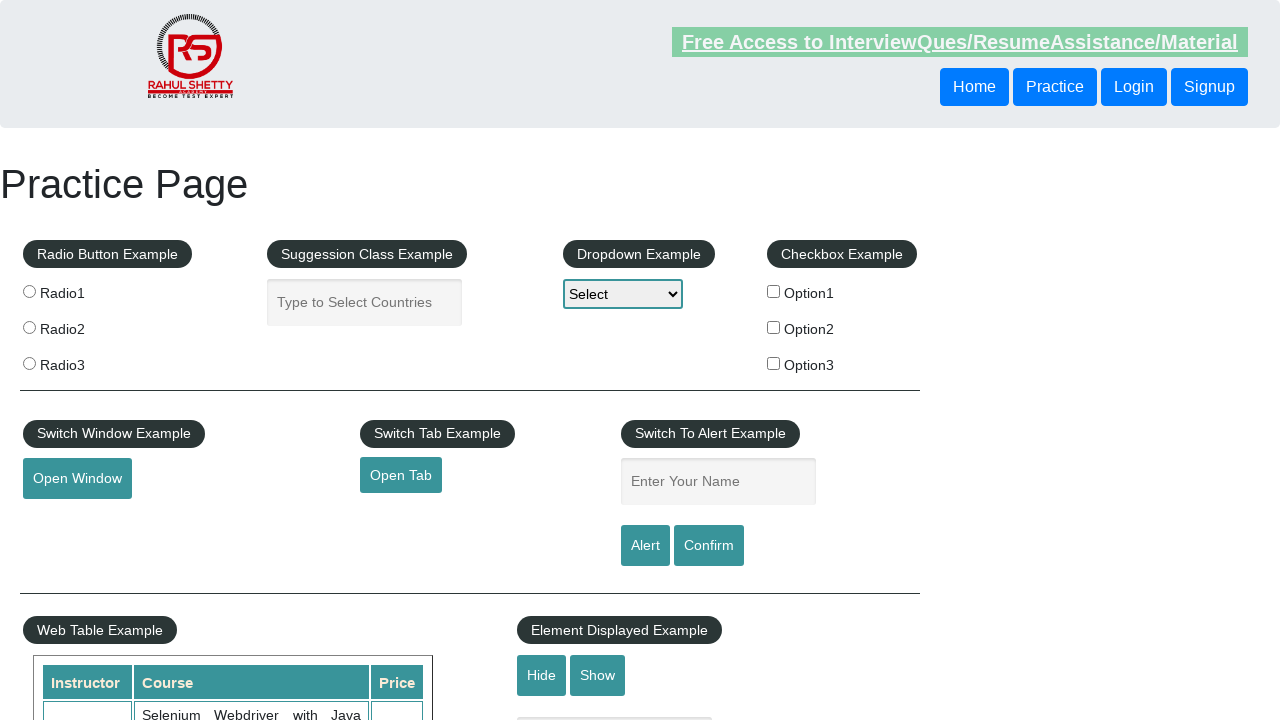

Set viewport size to 1920x1080
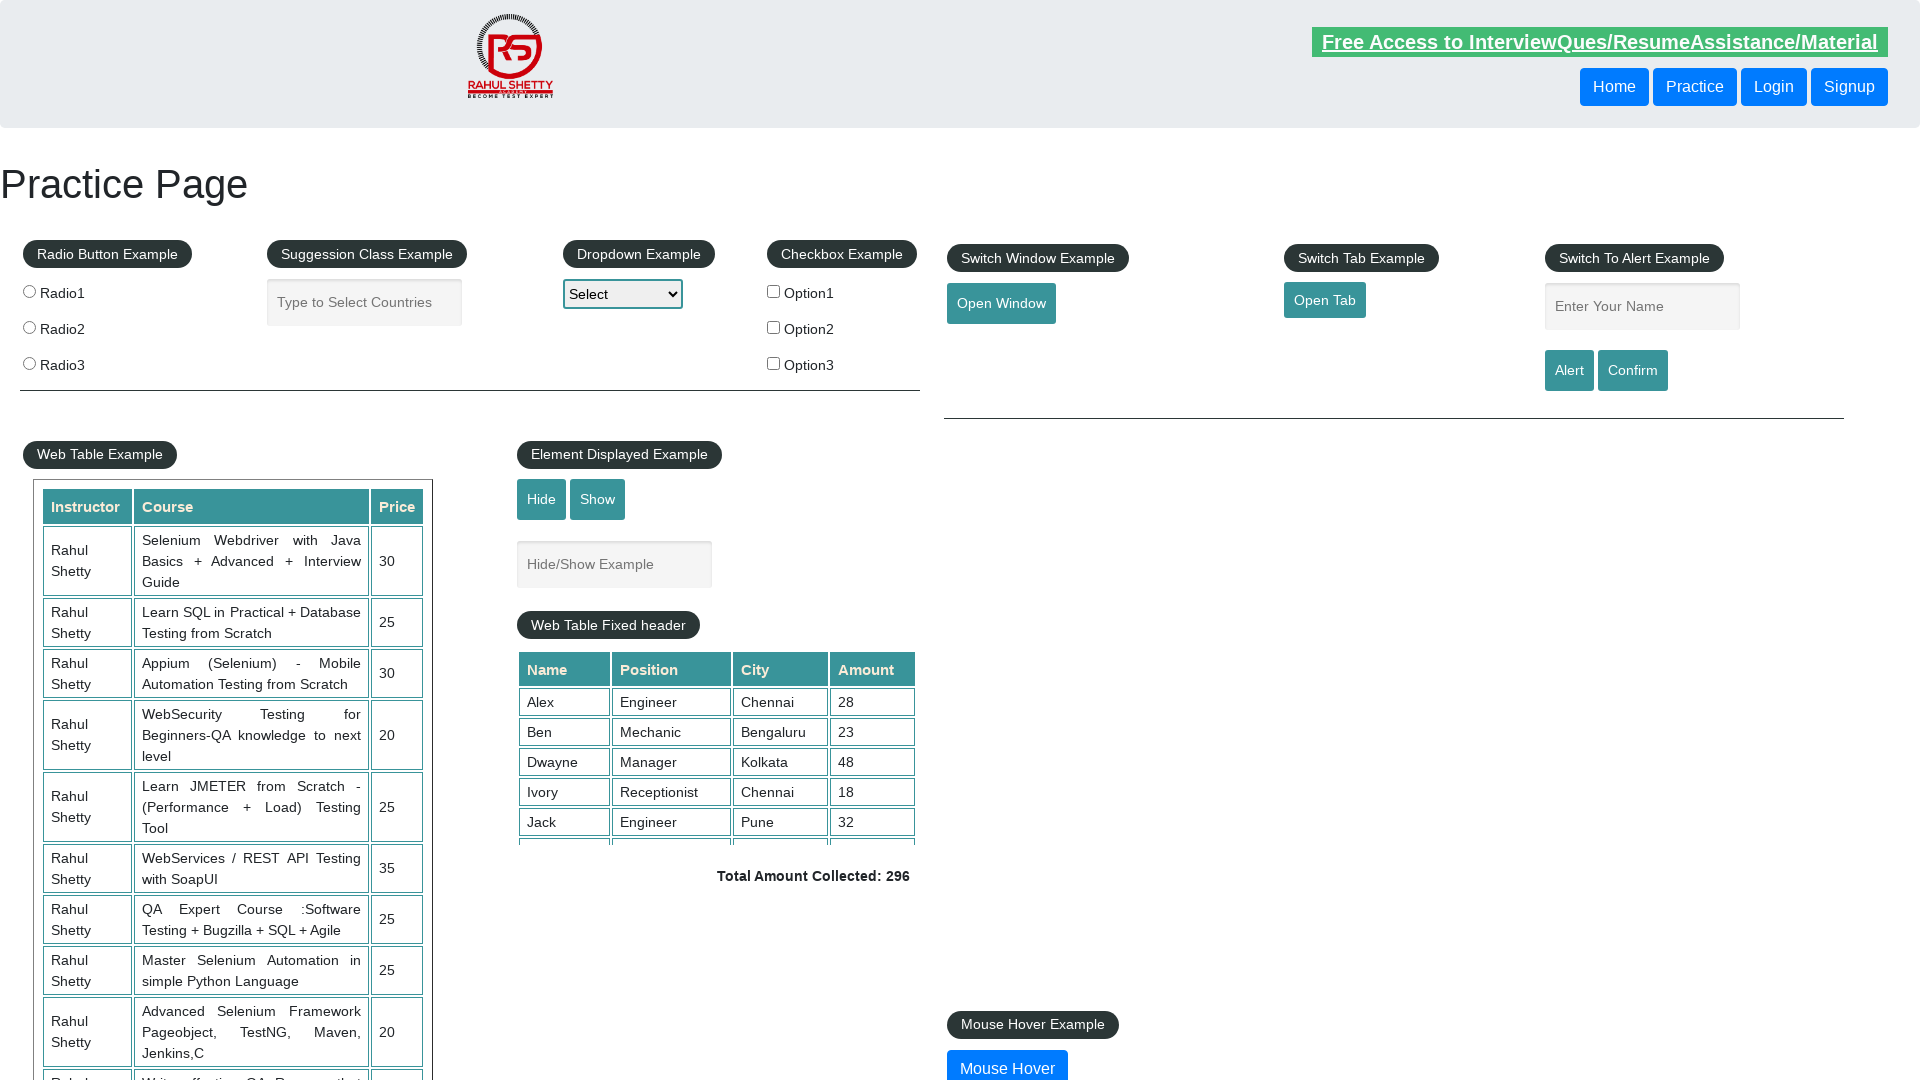

Located footer section with ID 'gf-BIG'
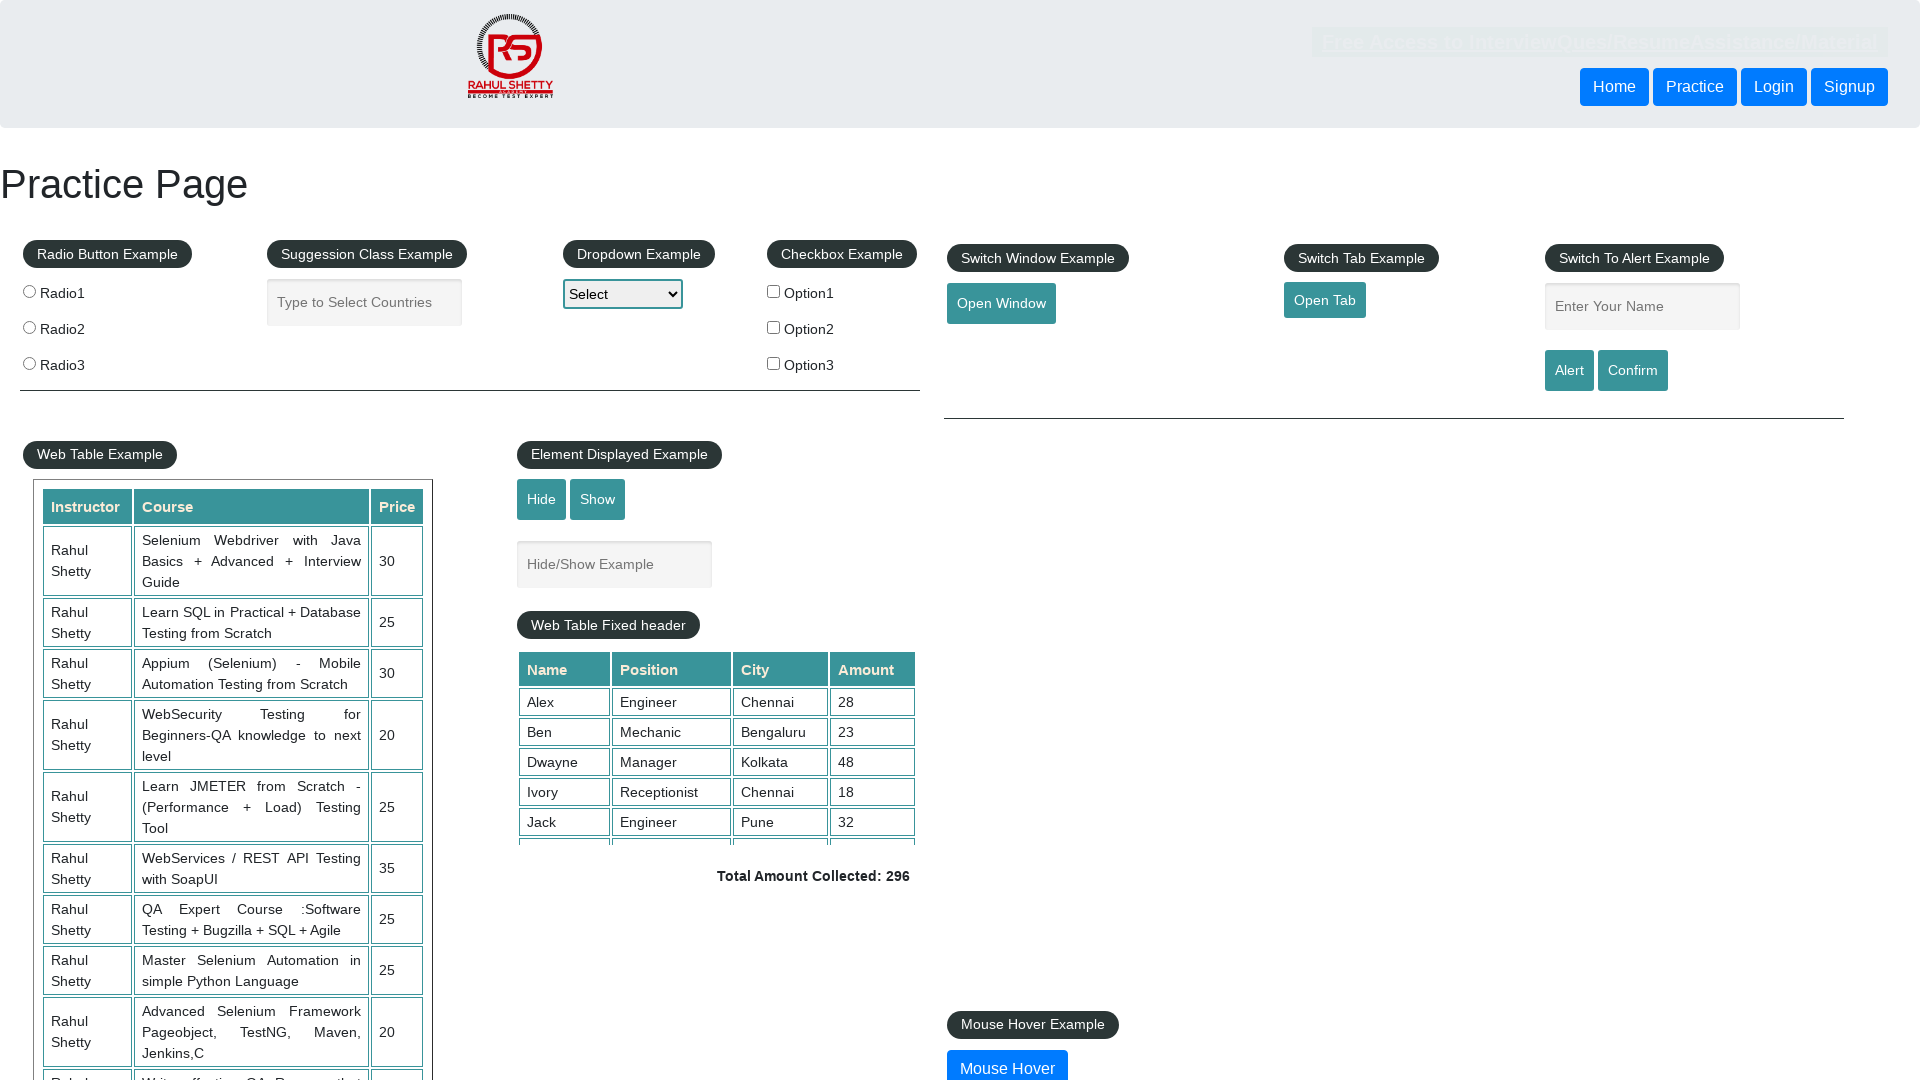

Located first column of links within footer
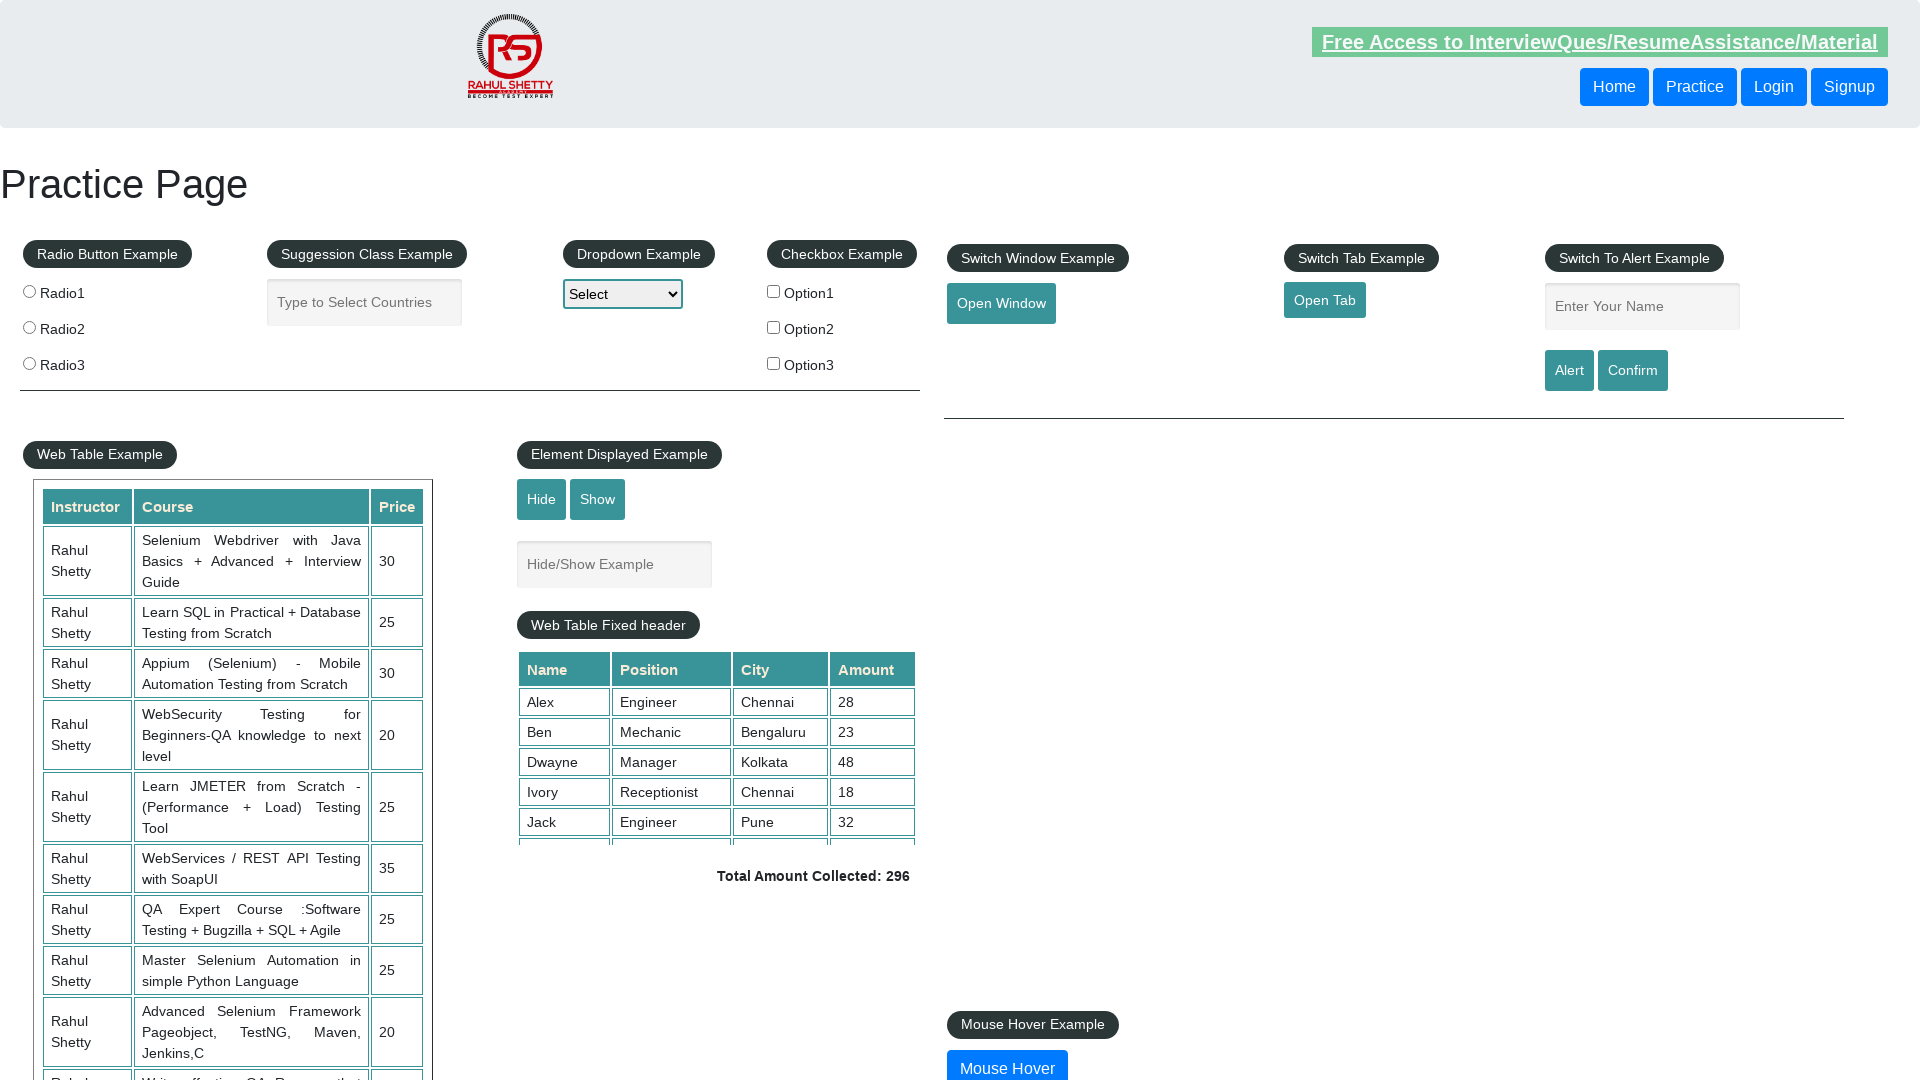

Found 5 links in footer column
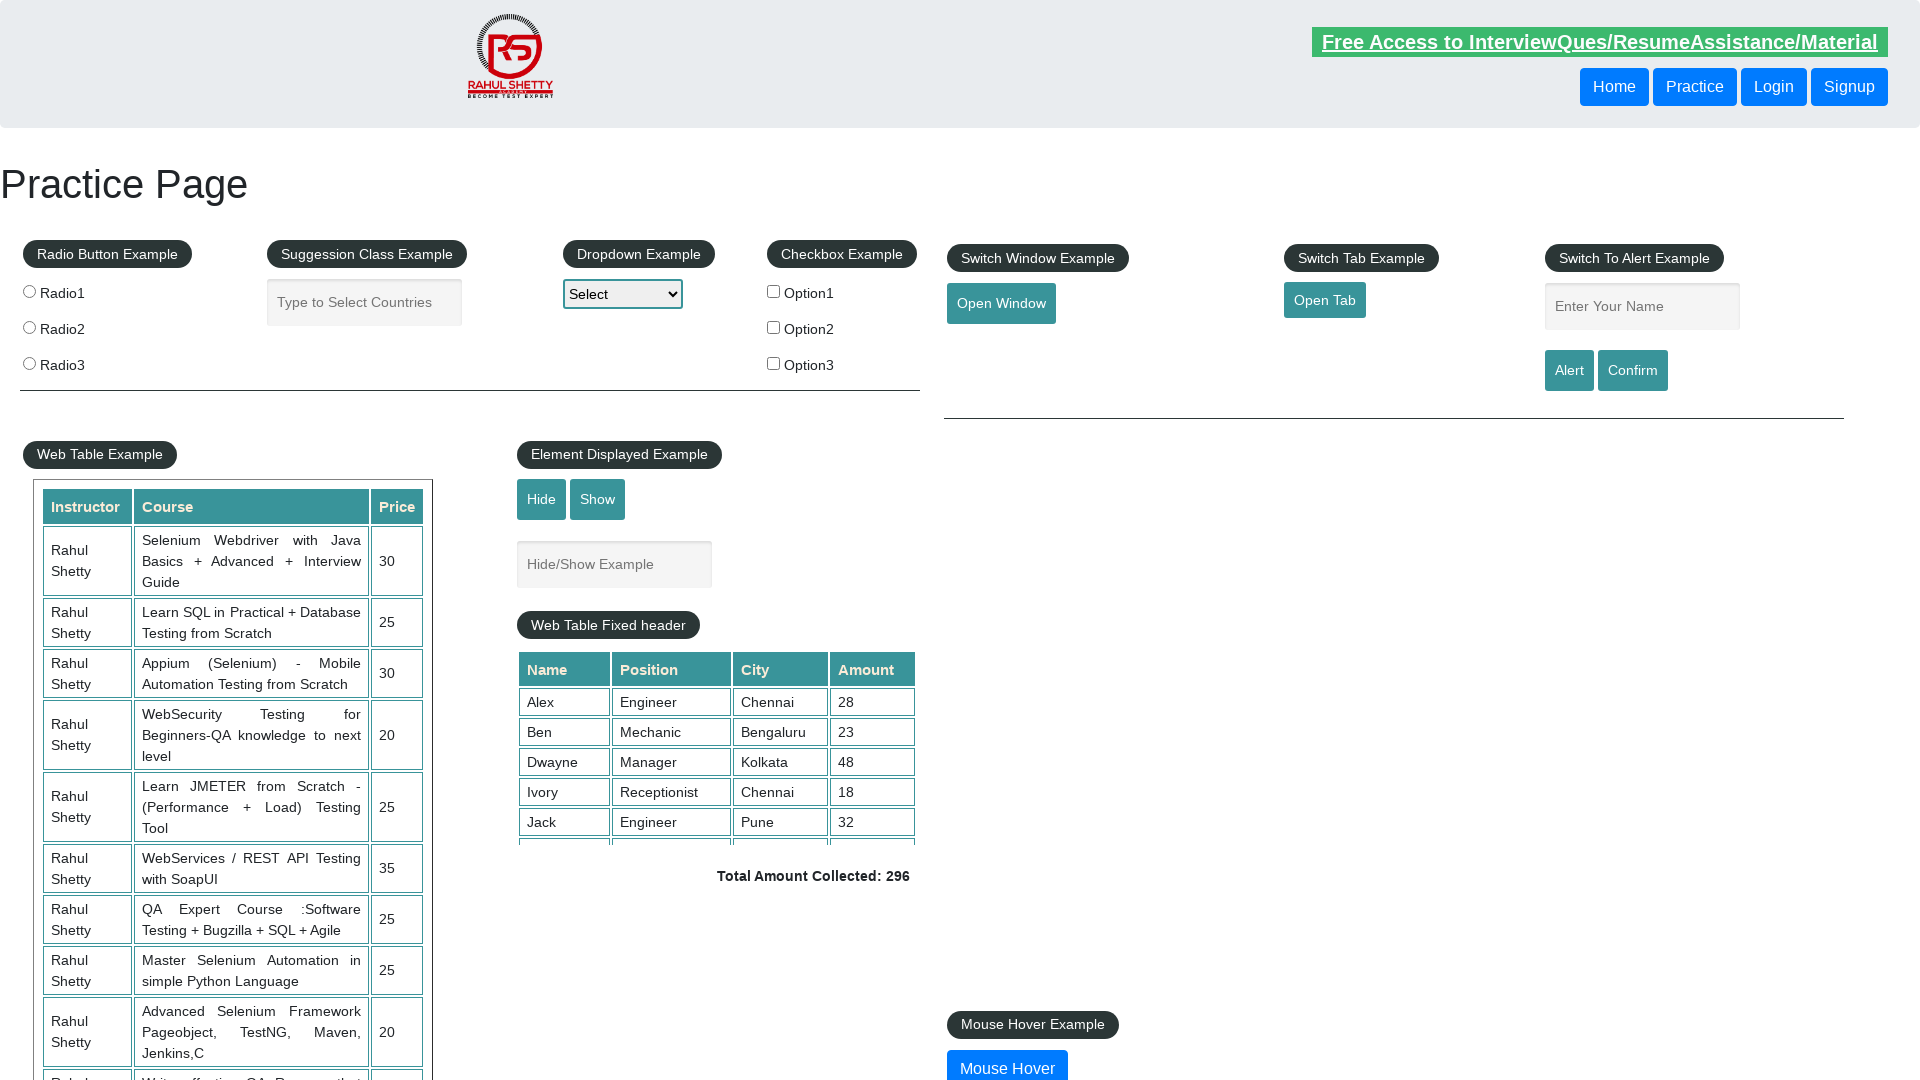

Opened link 1 in new tab using Ctrl+Click at (68, 880) on #gf-BIG >> xpath=//table/tbody/tr/td[1]/ul >> a >> nth=1
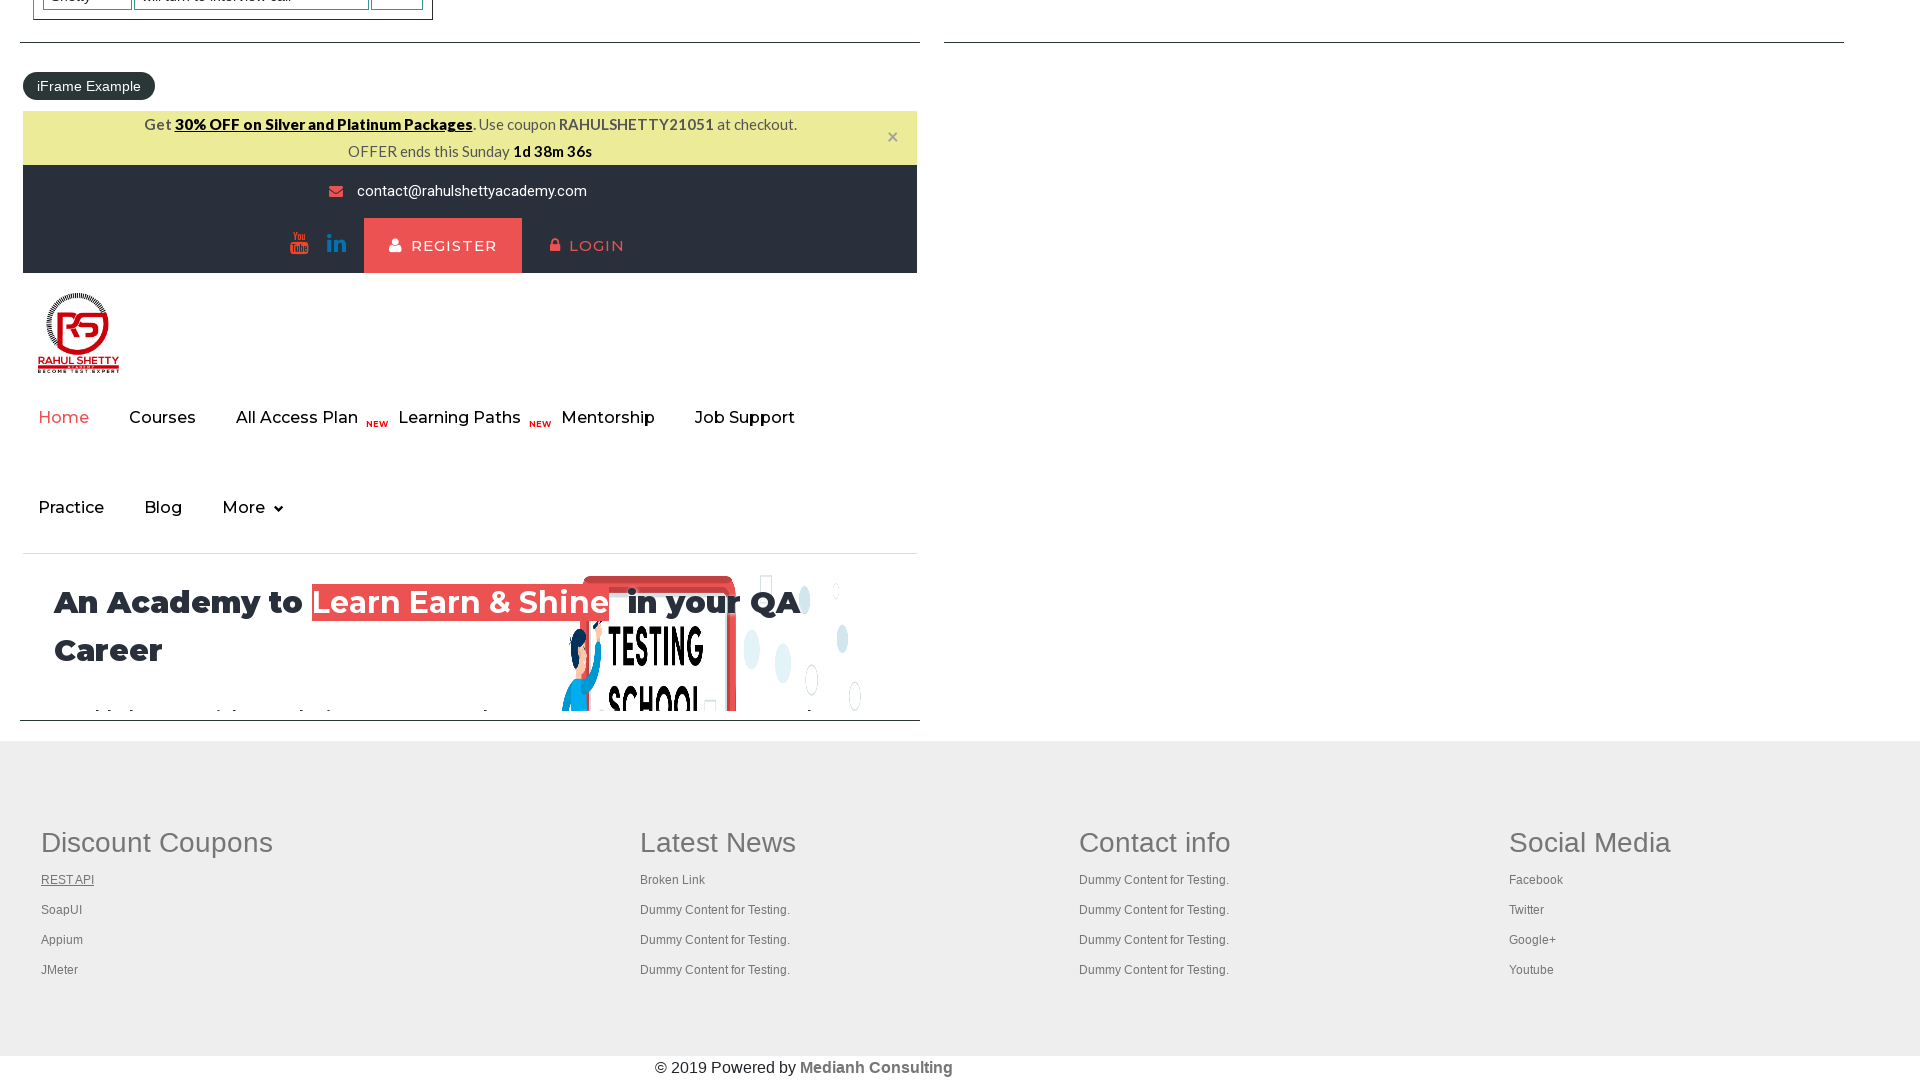

Waited 2 seconds for new tab to load
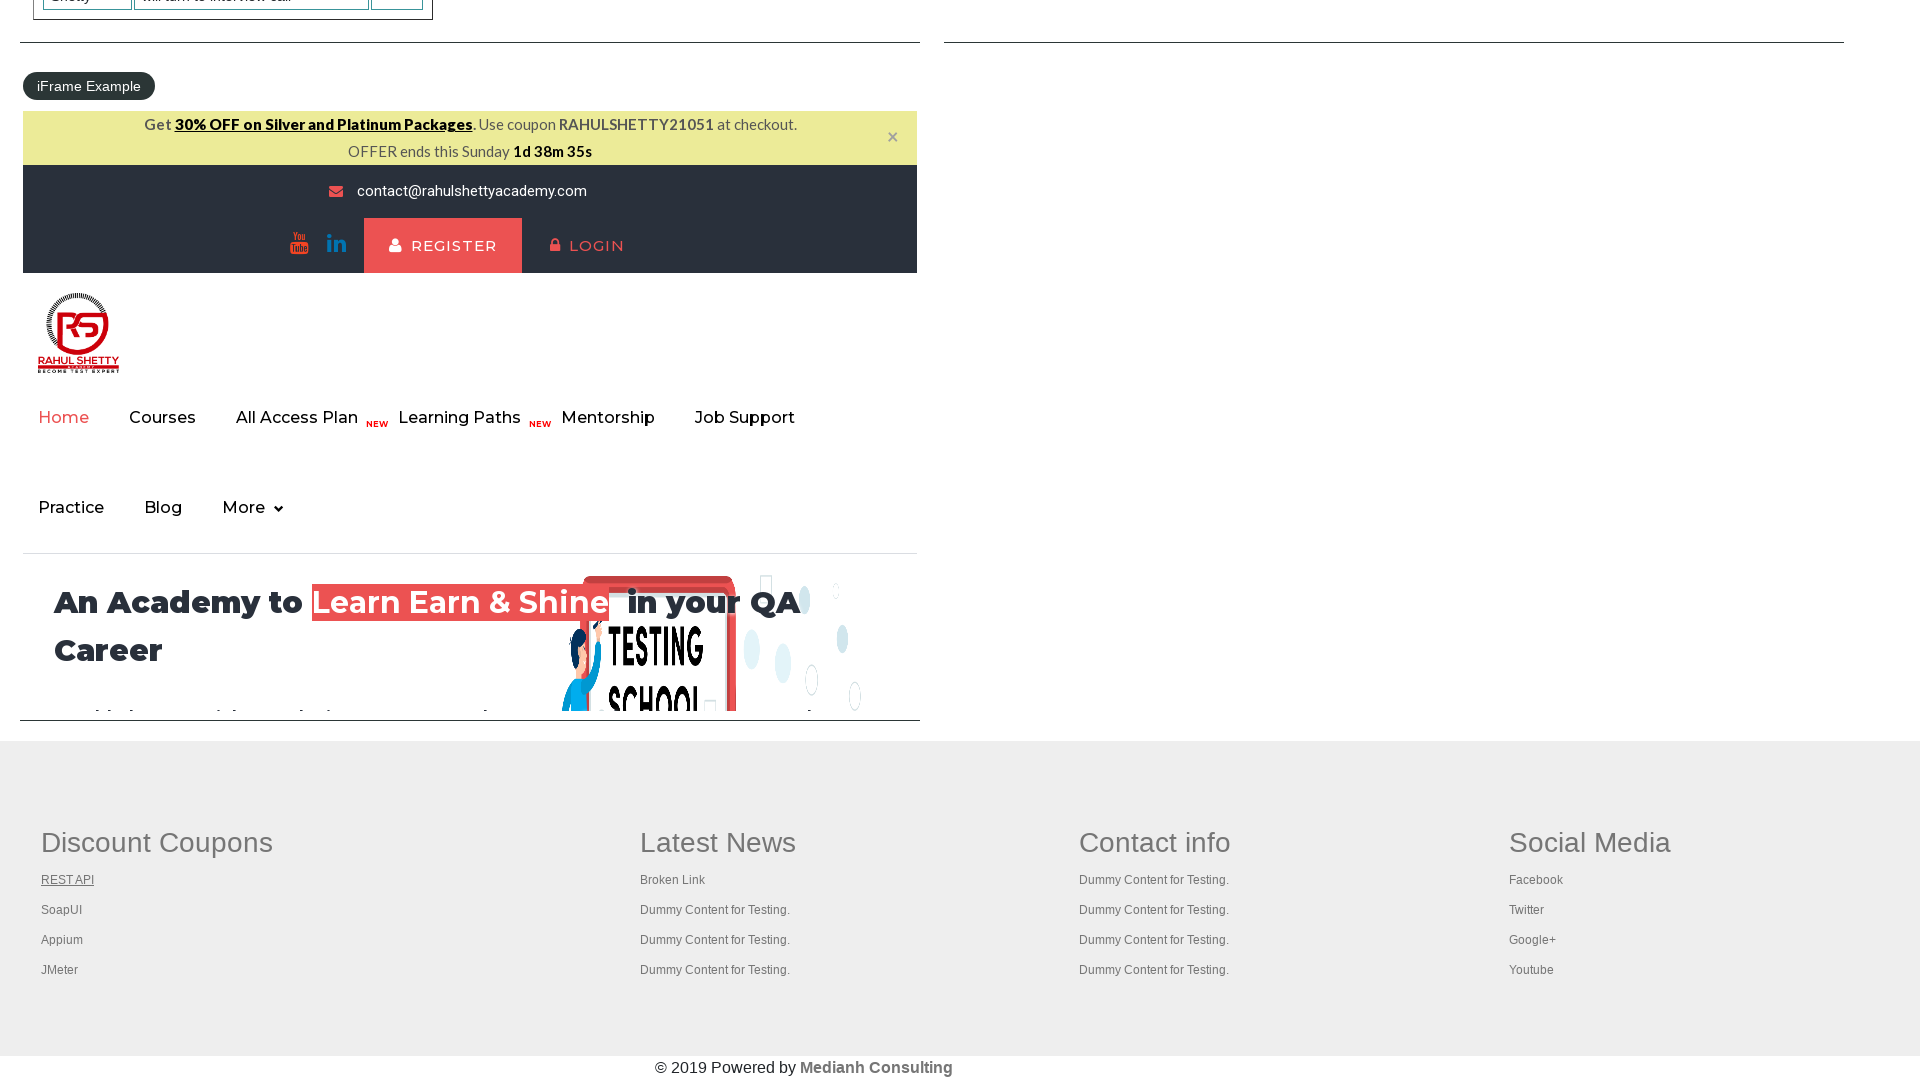

Opened link 2 in new tab using Ctrl+Click at (62, 910) on #gf-BIG >> xpath=//table/tbody/tr/td[1]/ul >> a >> nth=2
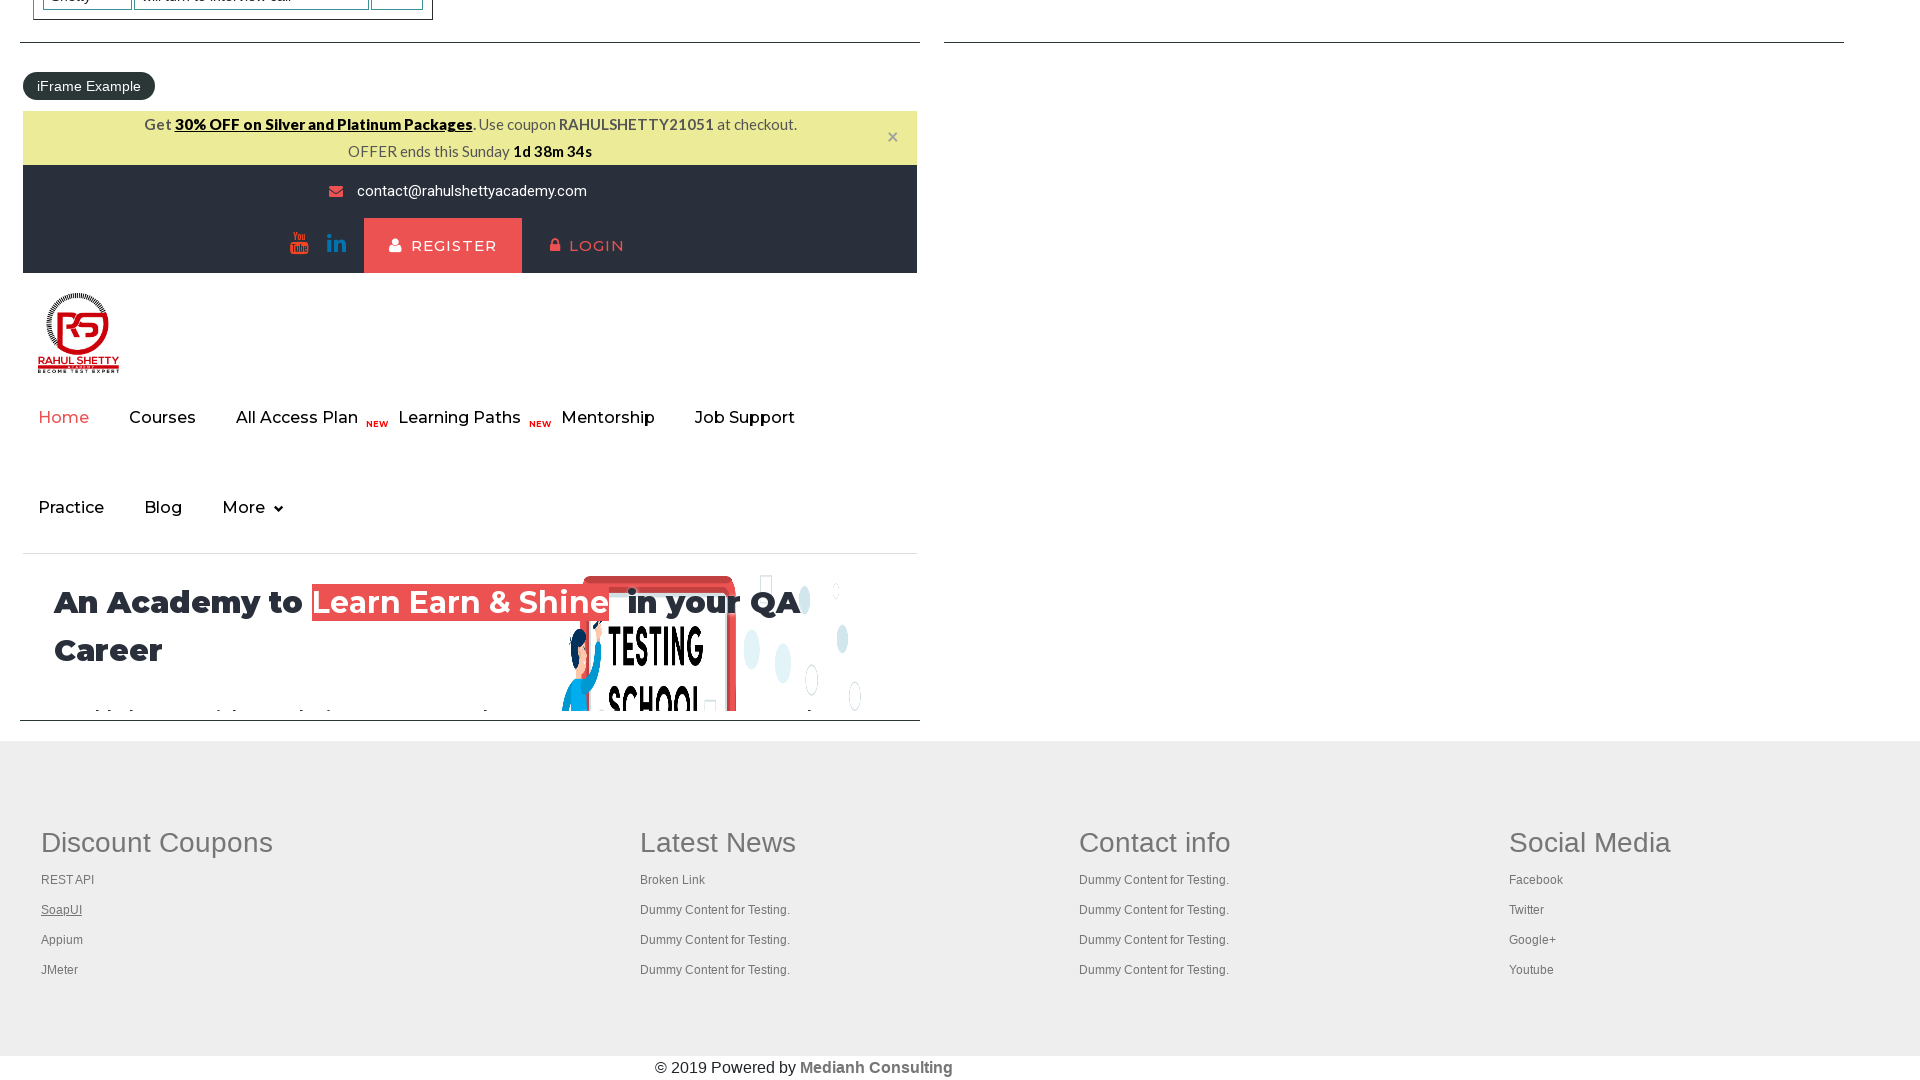

Waited 2 seconds for new tab to load
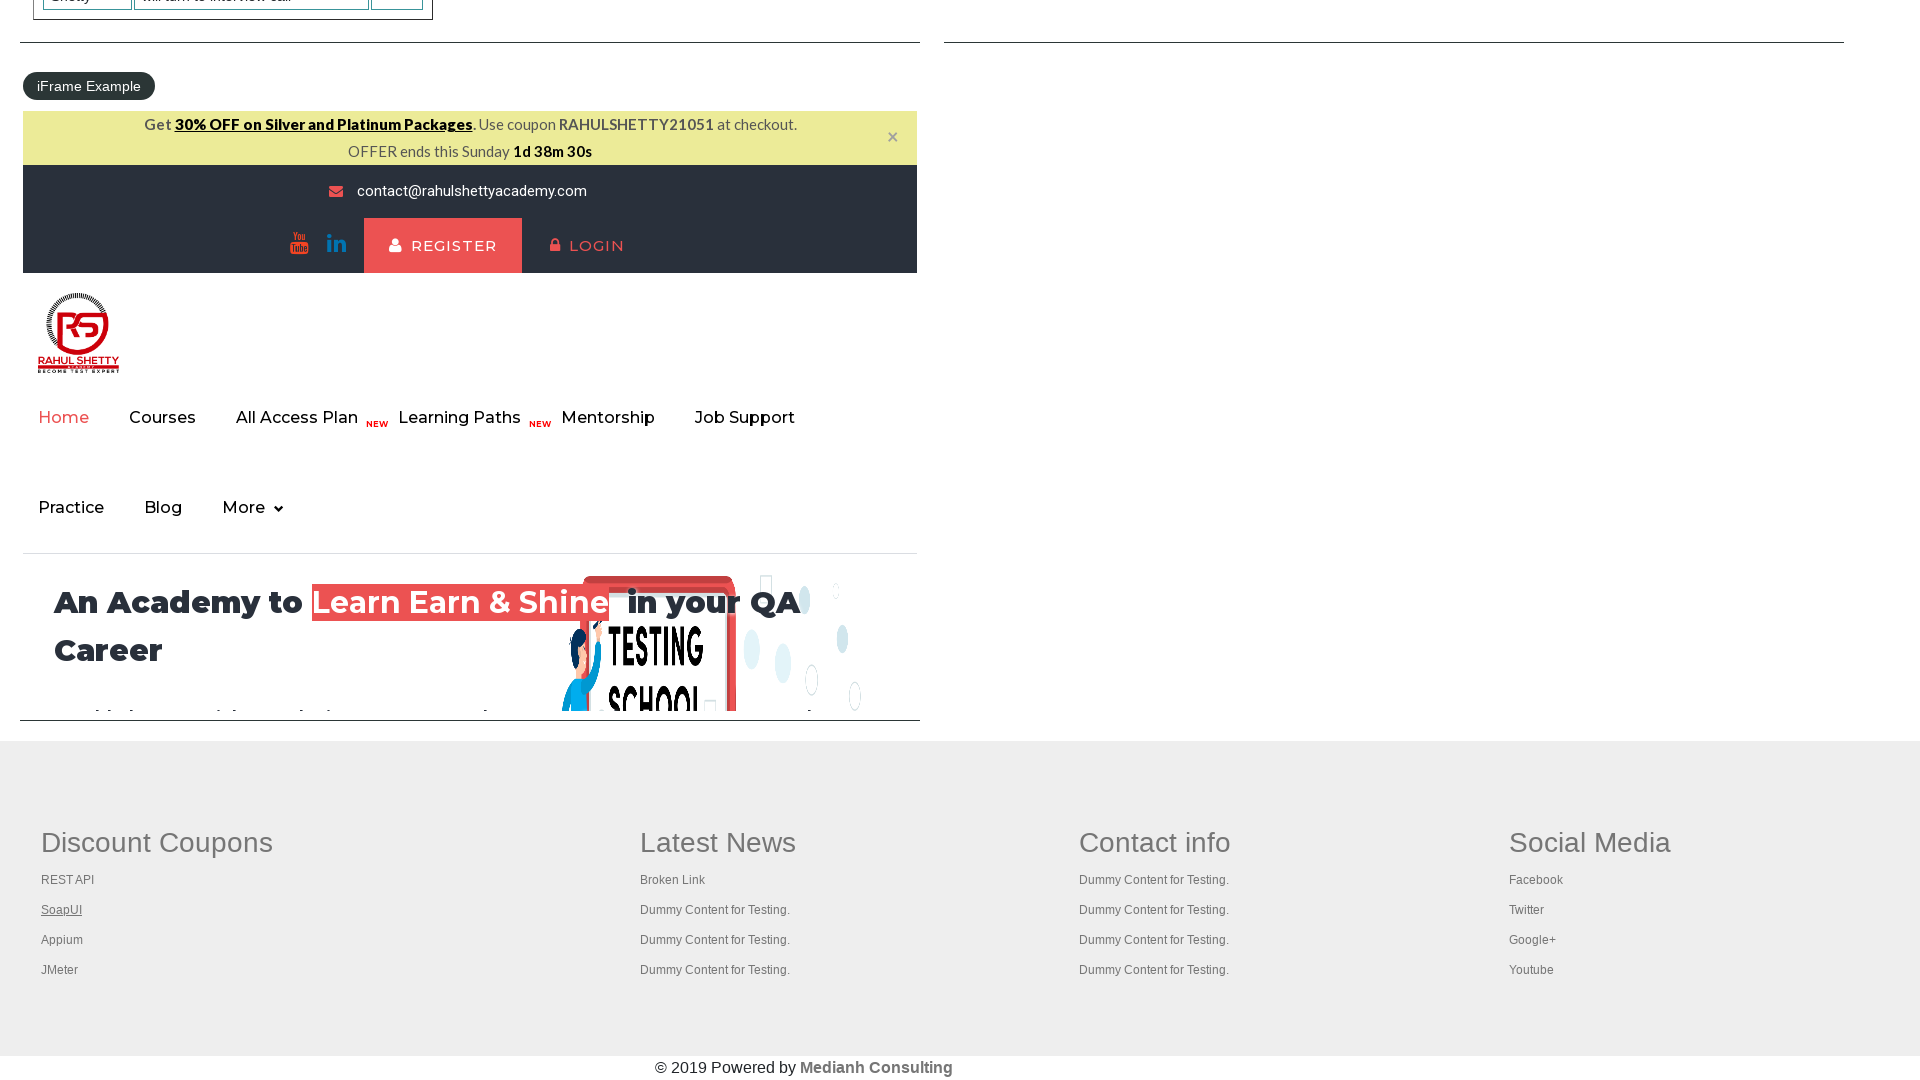

Opened link 3 in new tab using Ctrl+Click at (62, 940) on #gf-BIG >> xpath=//table/tbody/tr/td[1]/ul >> a >> nth=3
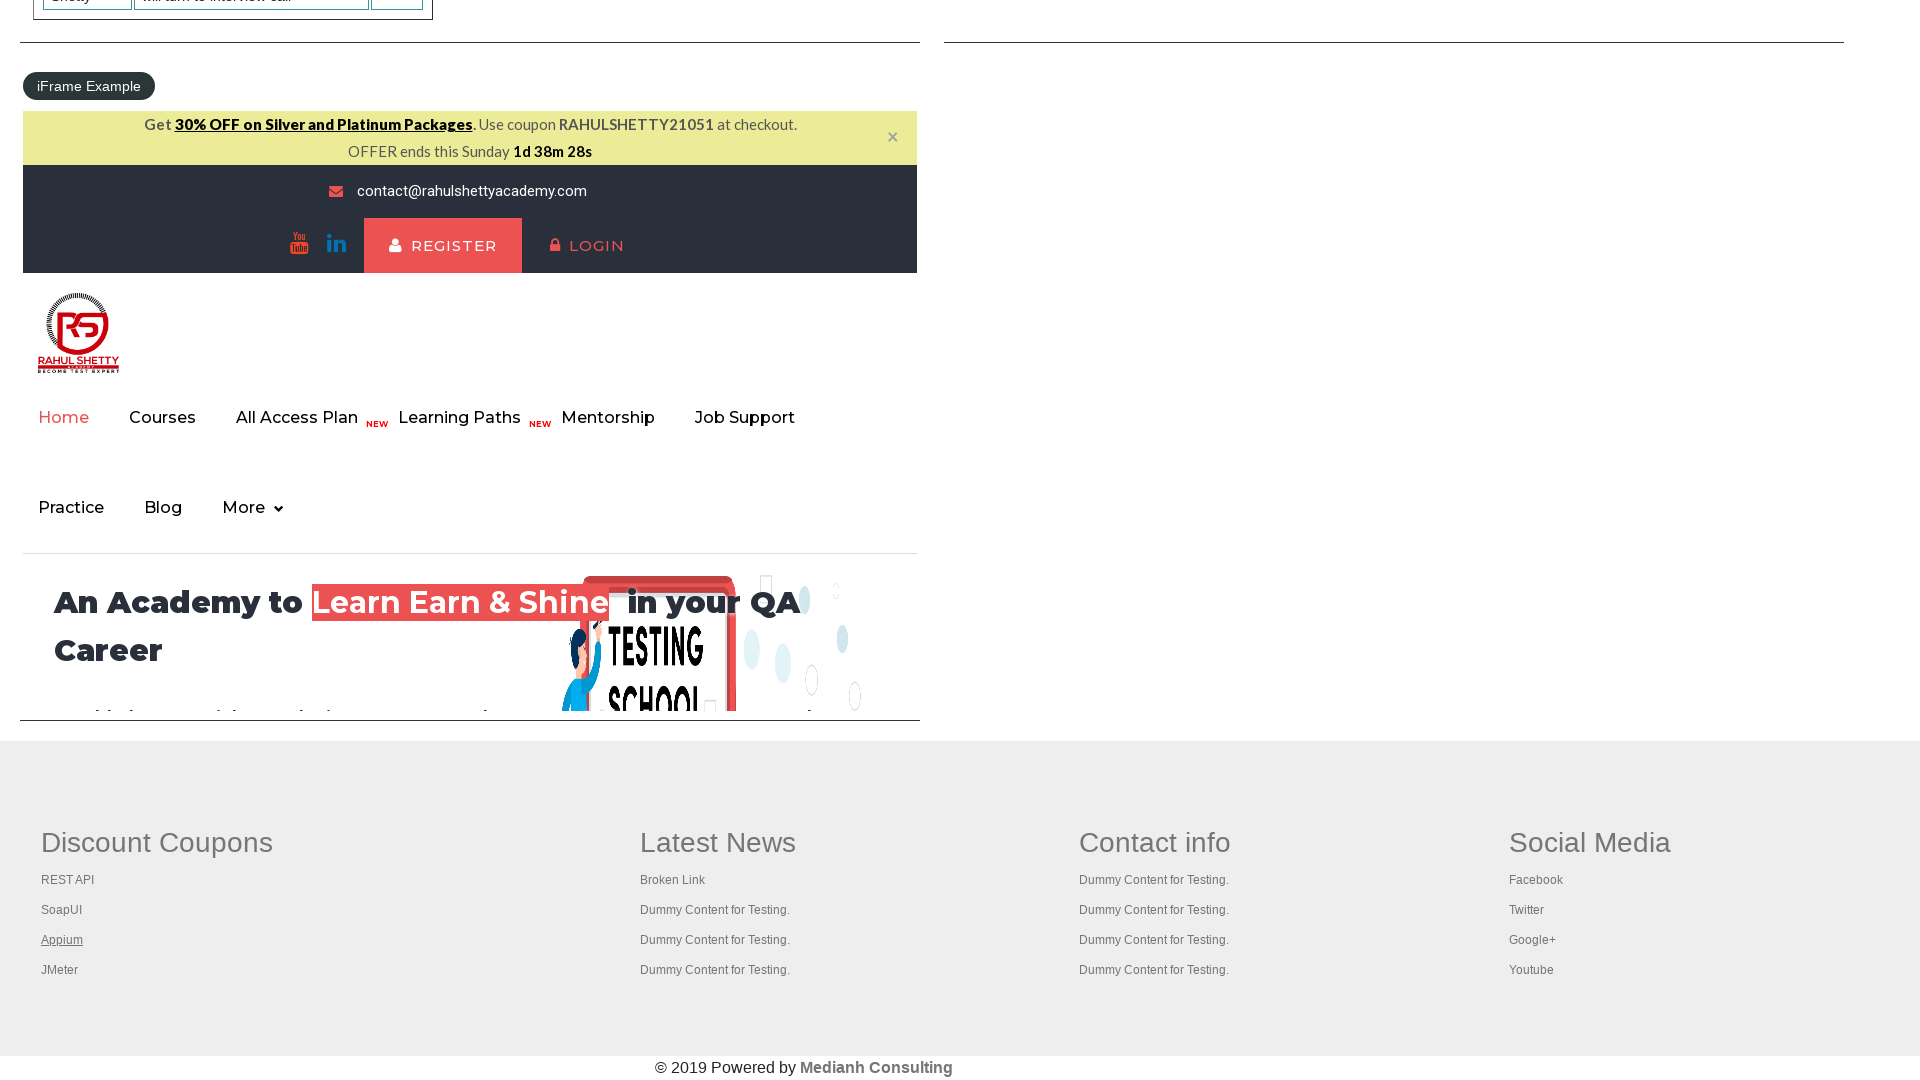

Waited 2 seconds for new tab to load
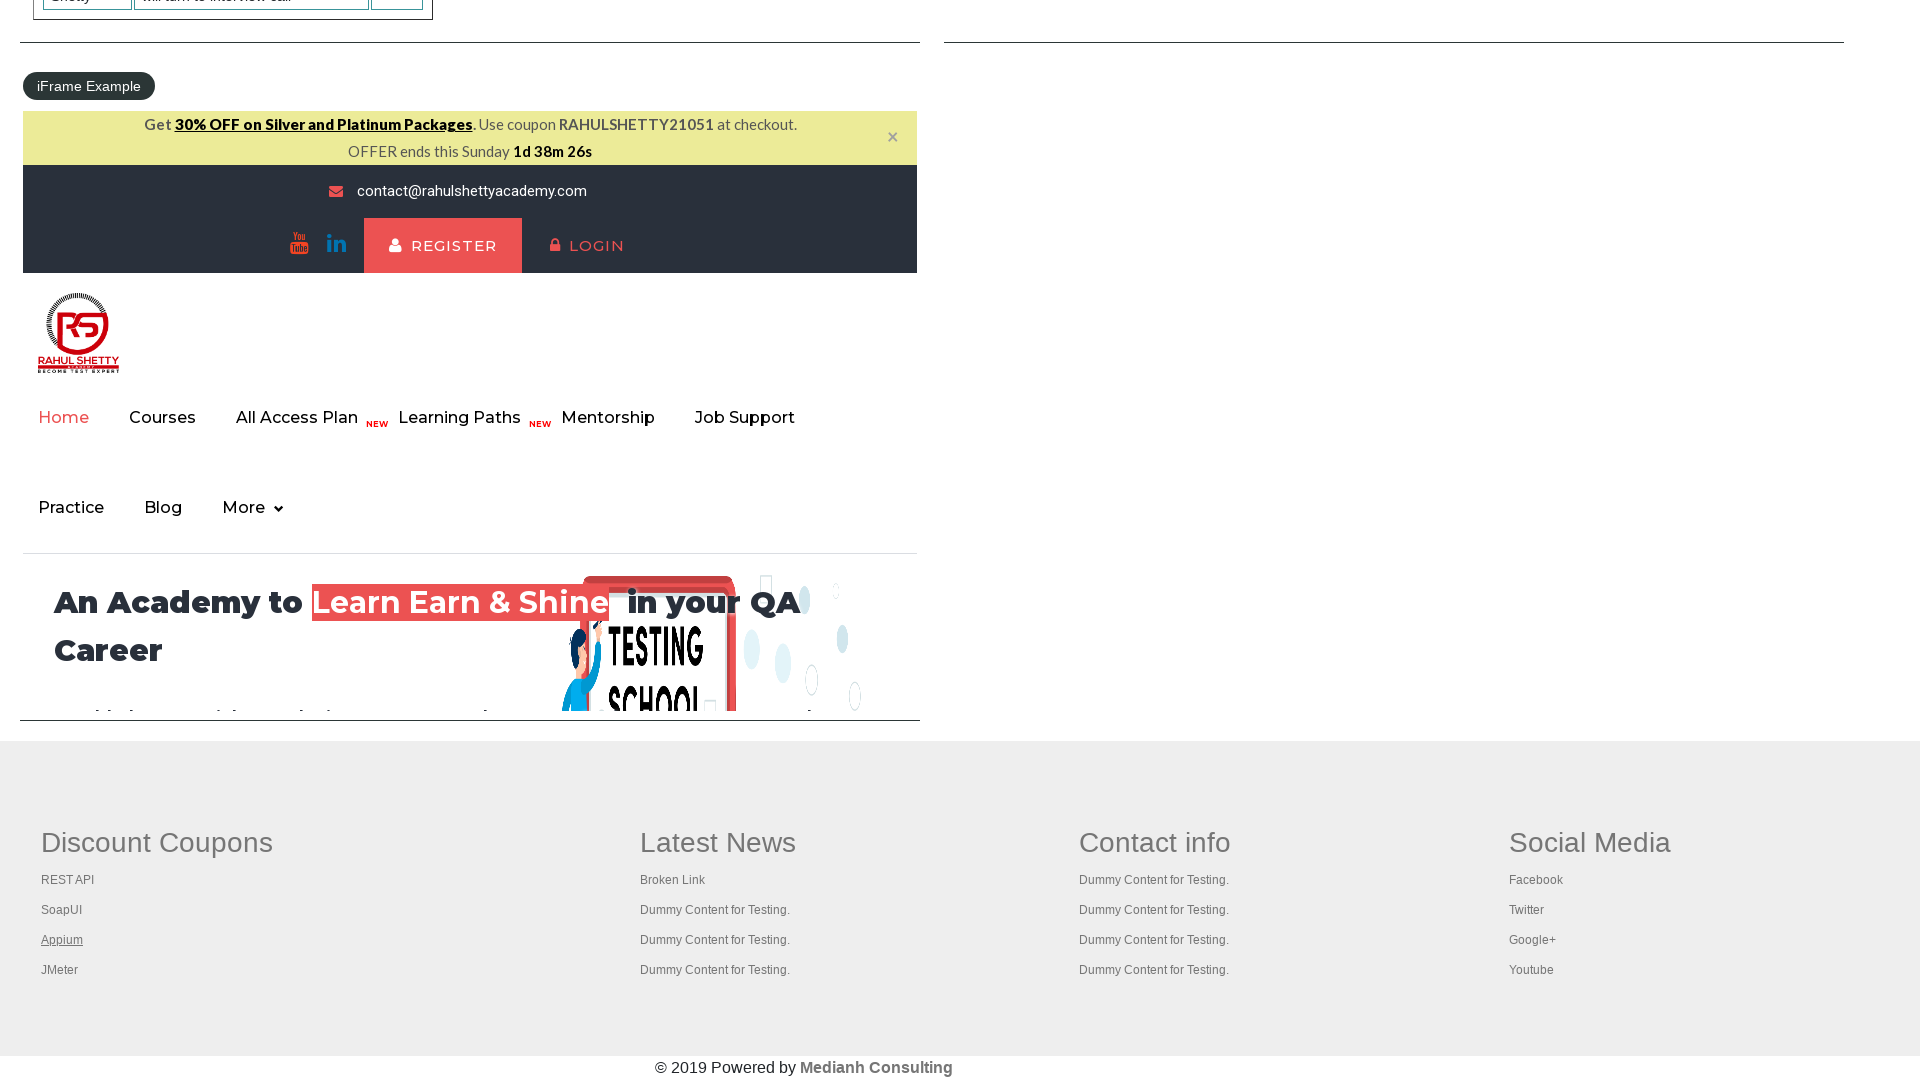

Opened link 4 in new tab using Ctrl+Click at (60, 970) on #gf-BIG >> xpath=//table/tbody/tr/td[1]/ul >> a >> nth=4
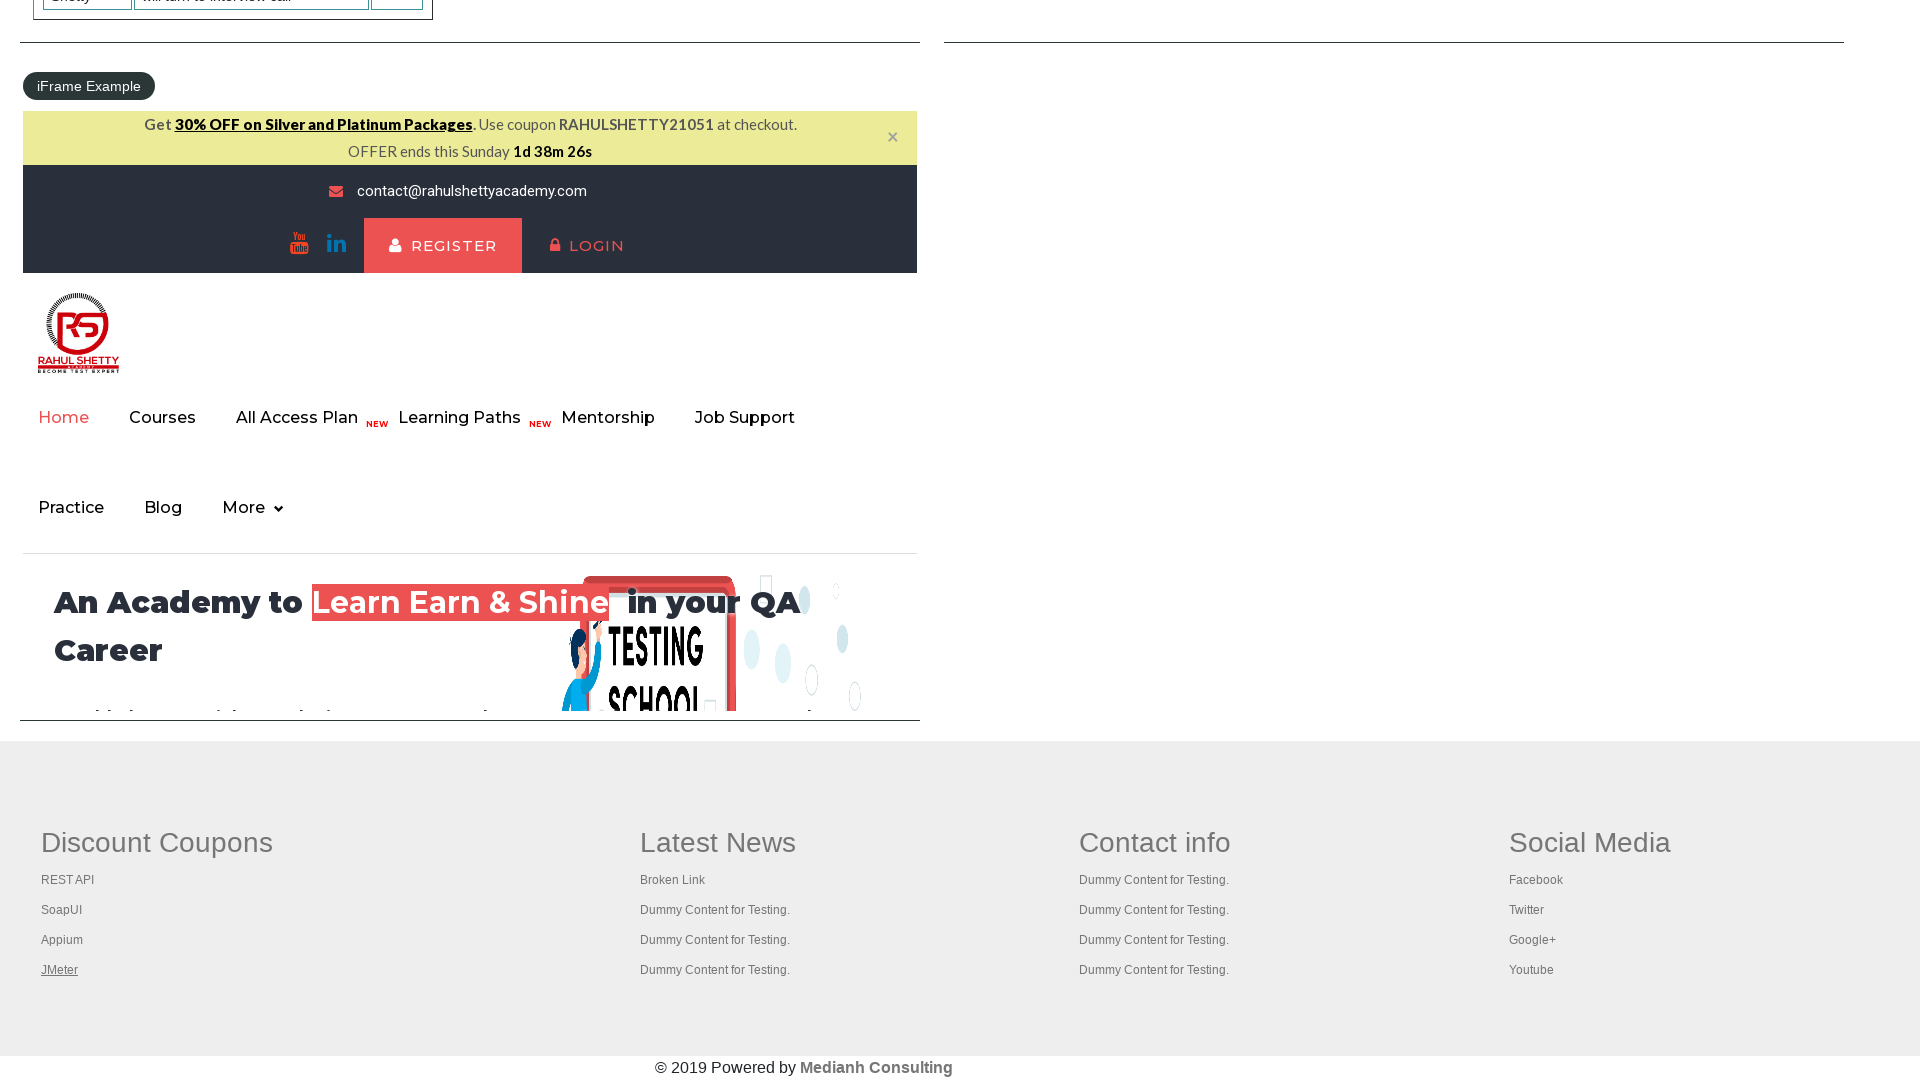

Waited 2 seconds for new tab to load
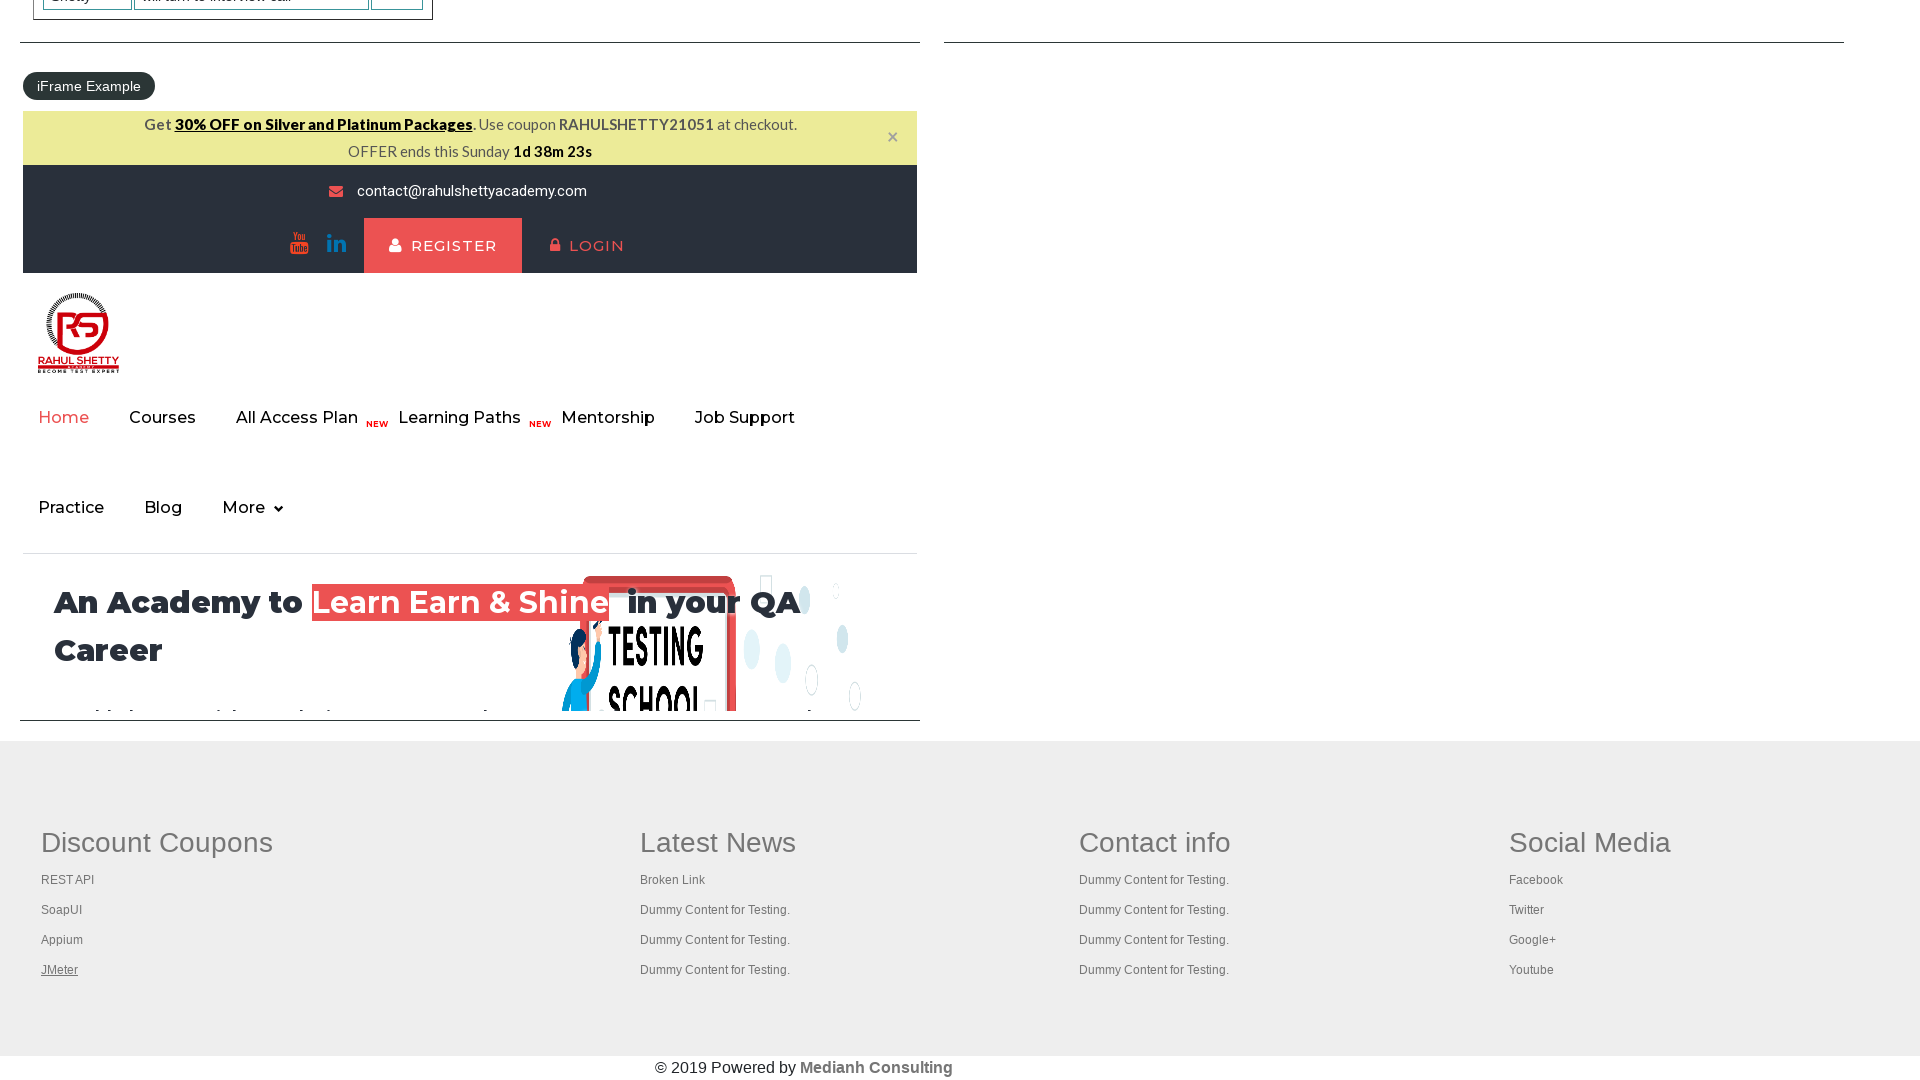

Retrieved 5 total tabs/pages from context
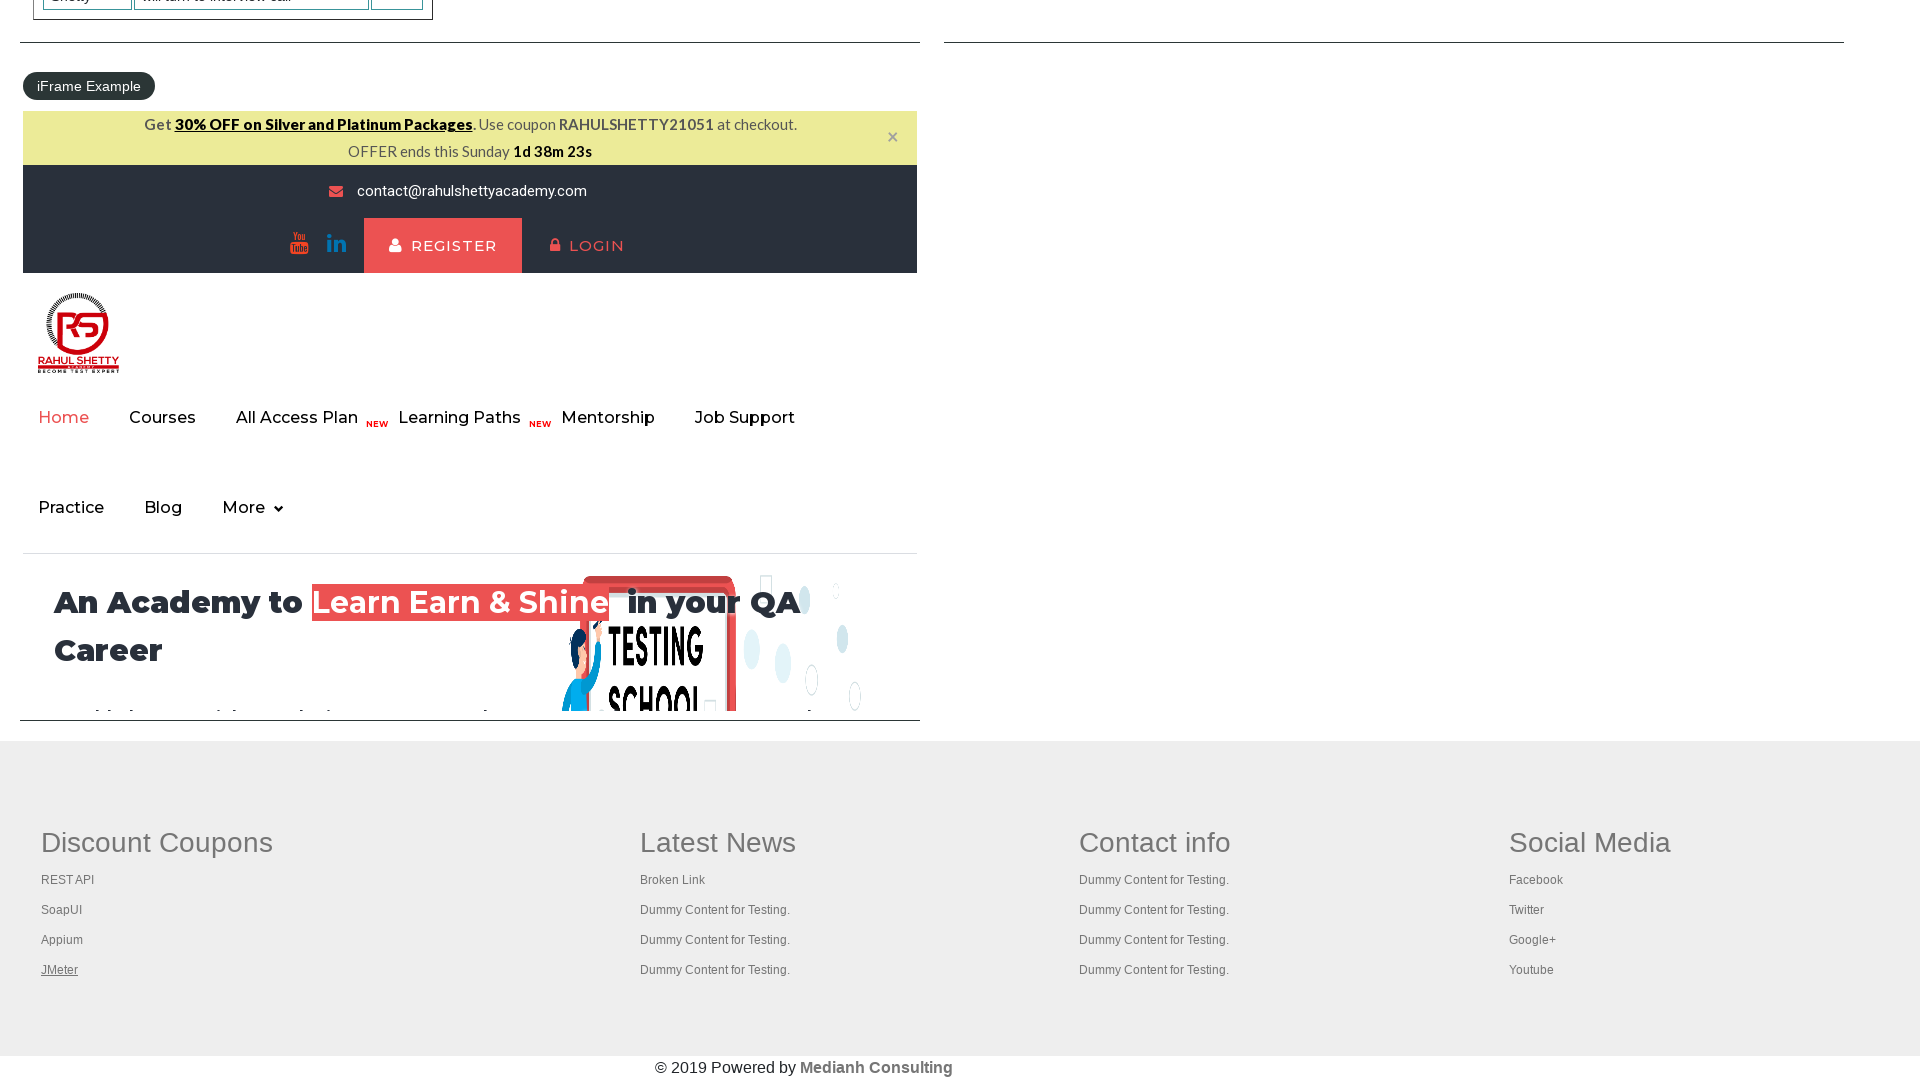

Brought a tab to front
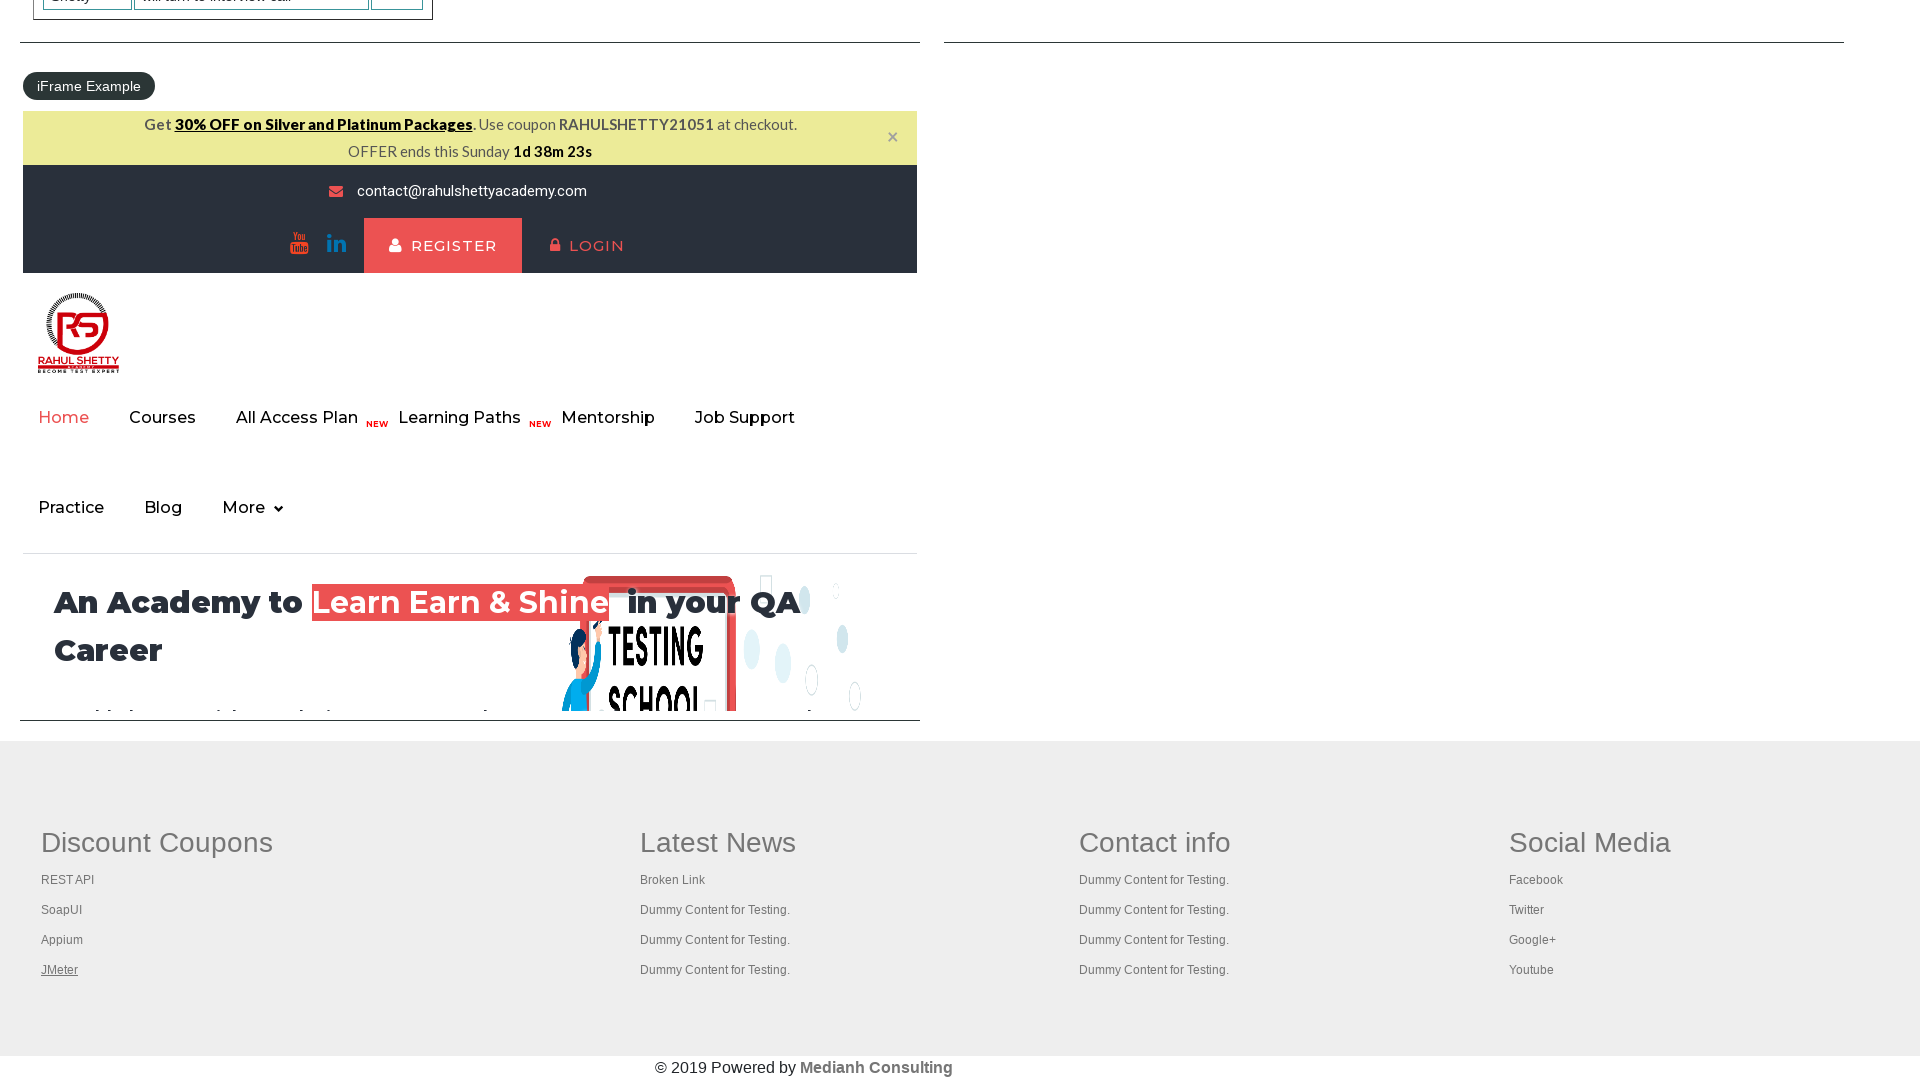

Waited for tab to reach 'domcontentloaded' state
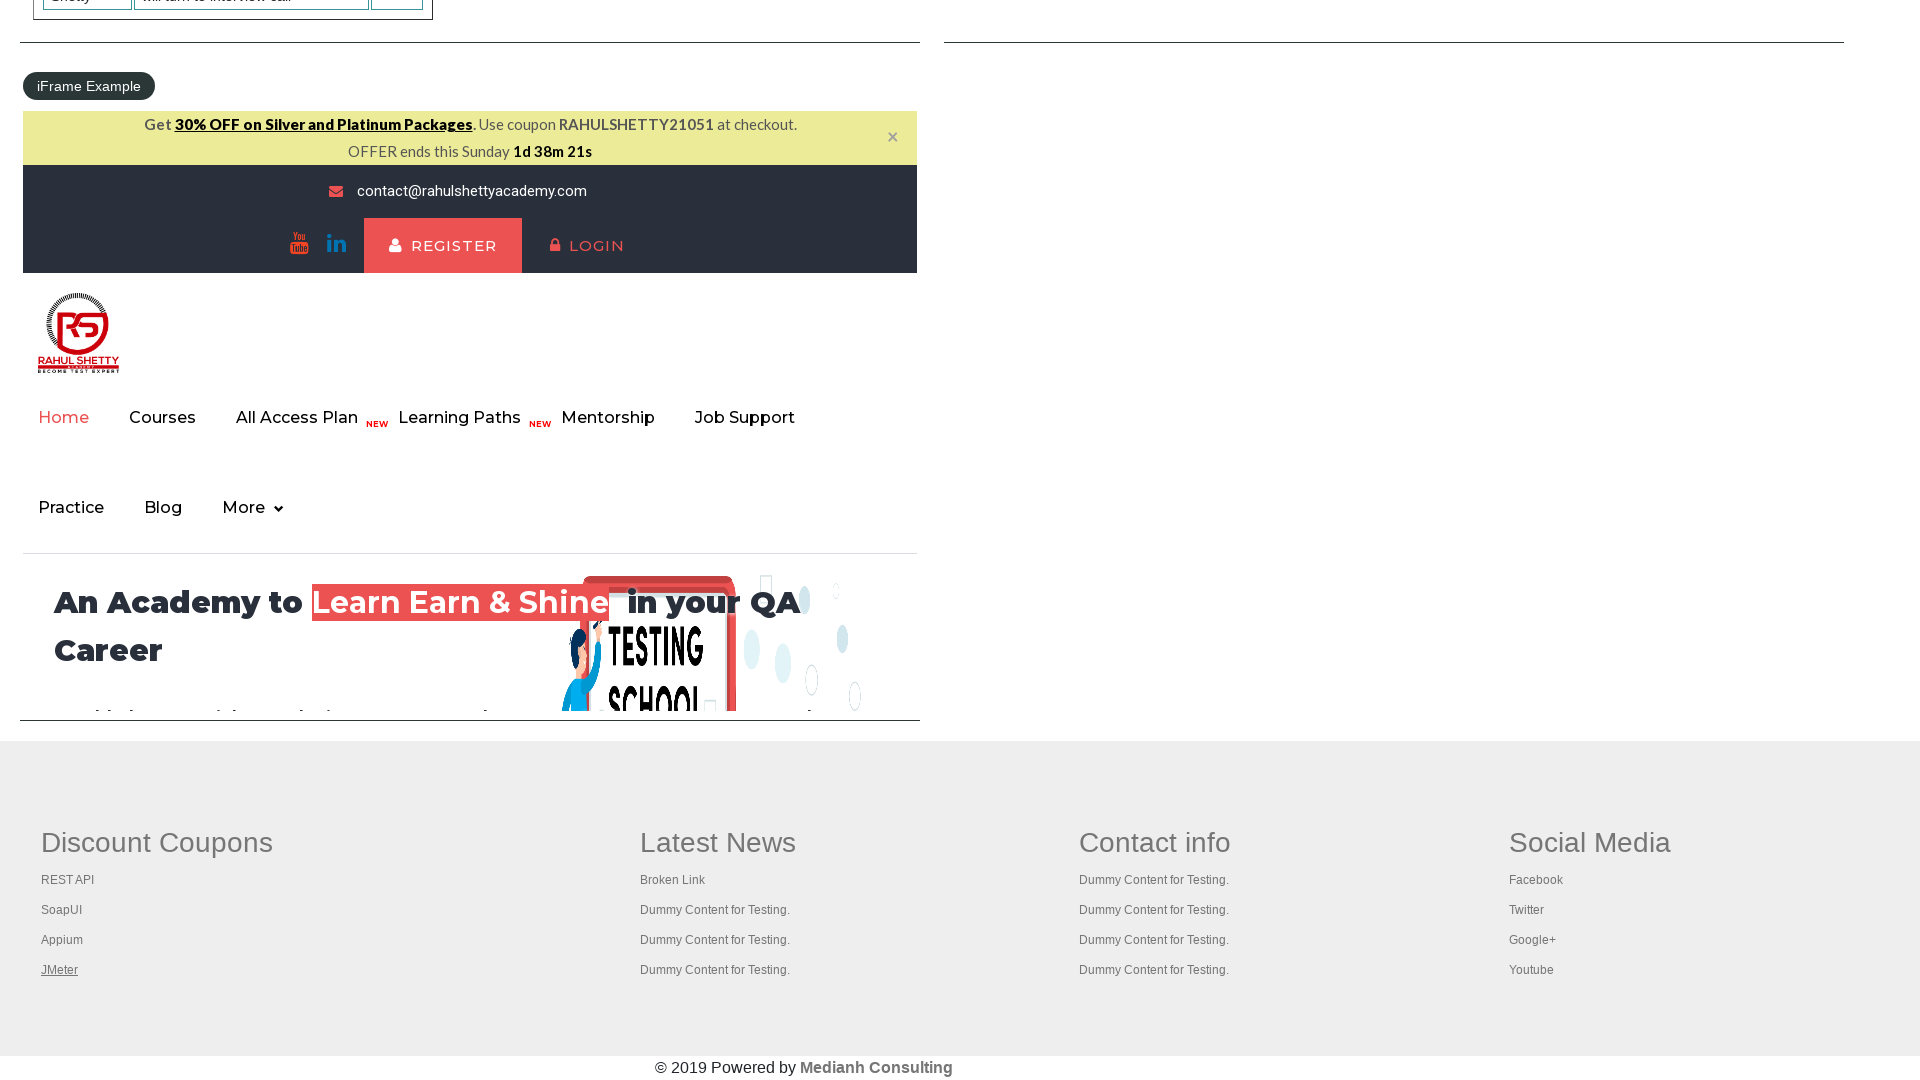

Brought a tab to front
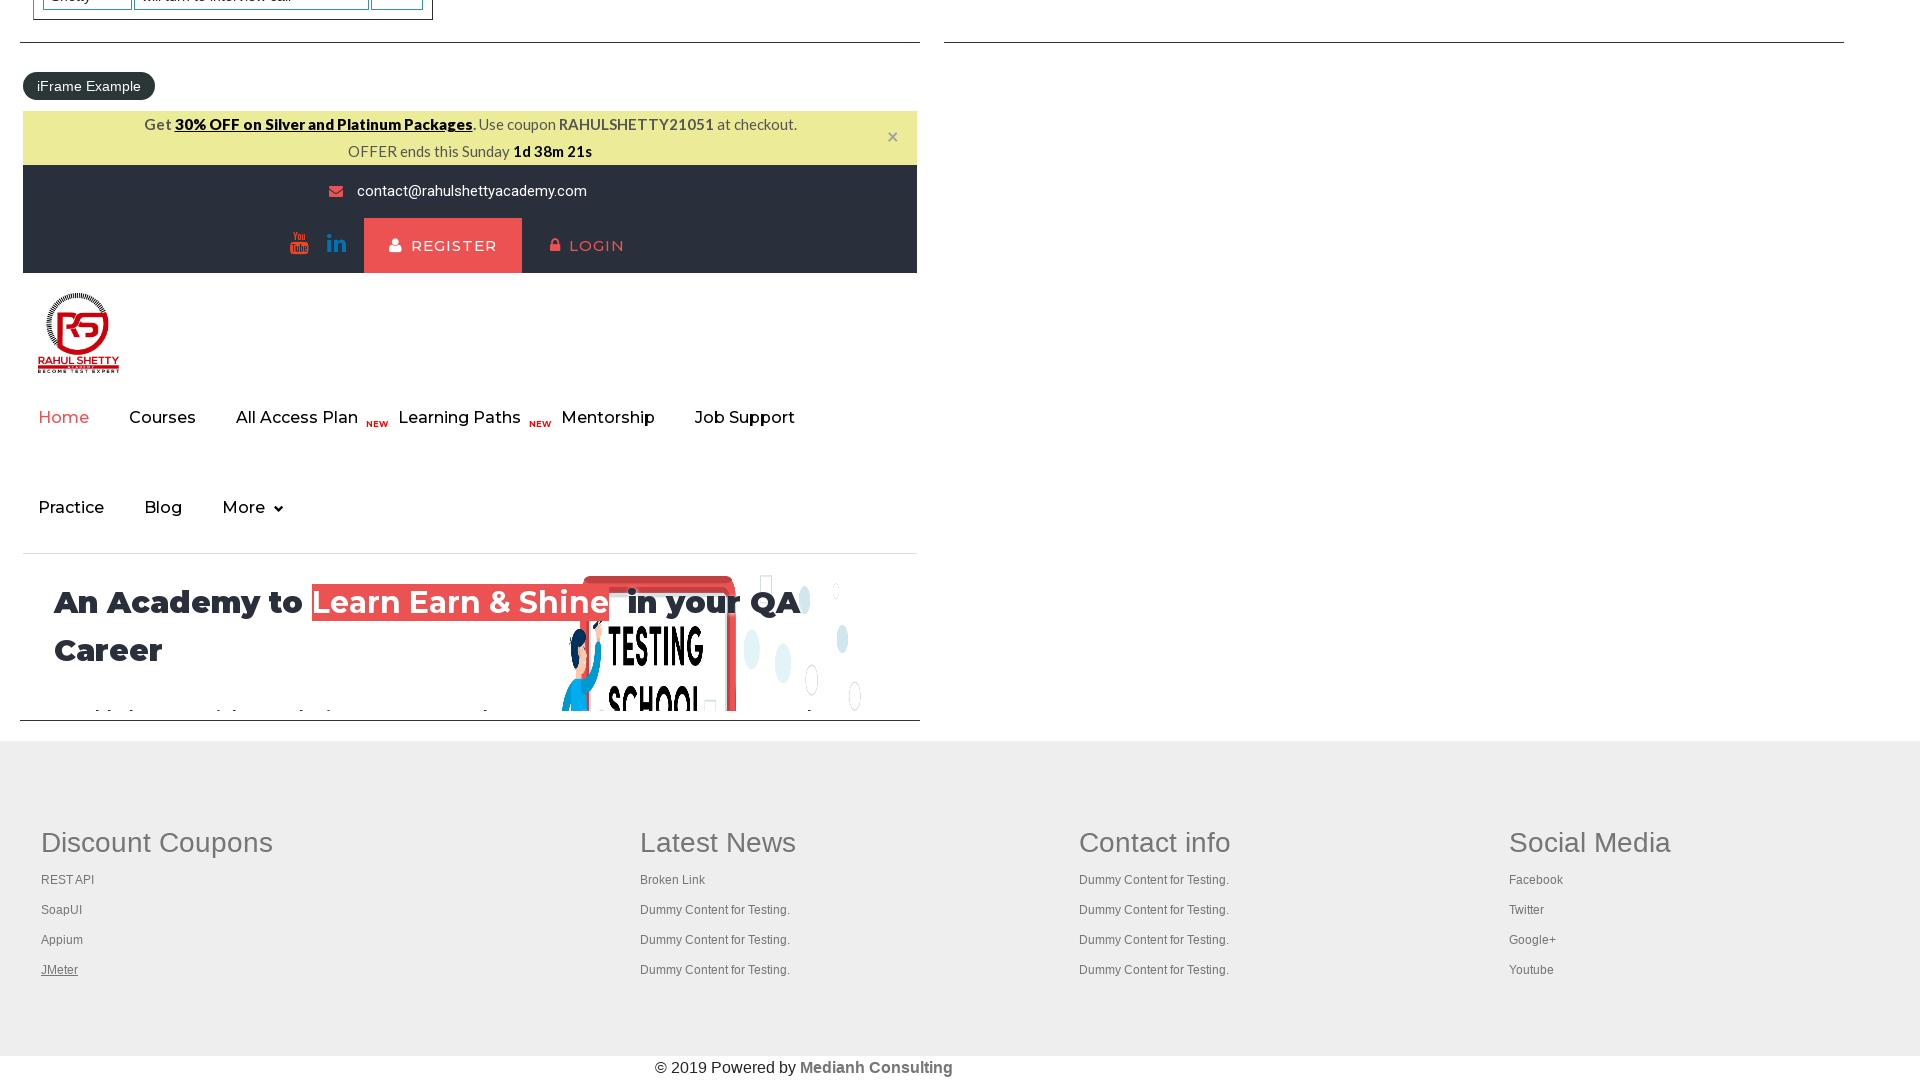

Waited for tab to reach 'domcontentloaded' state
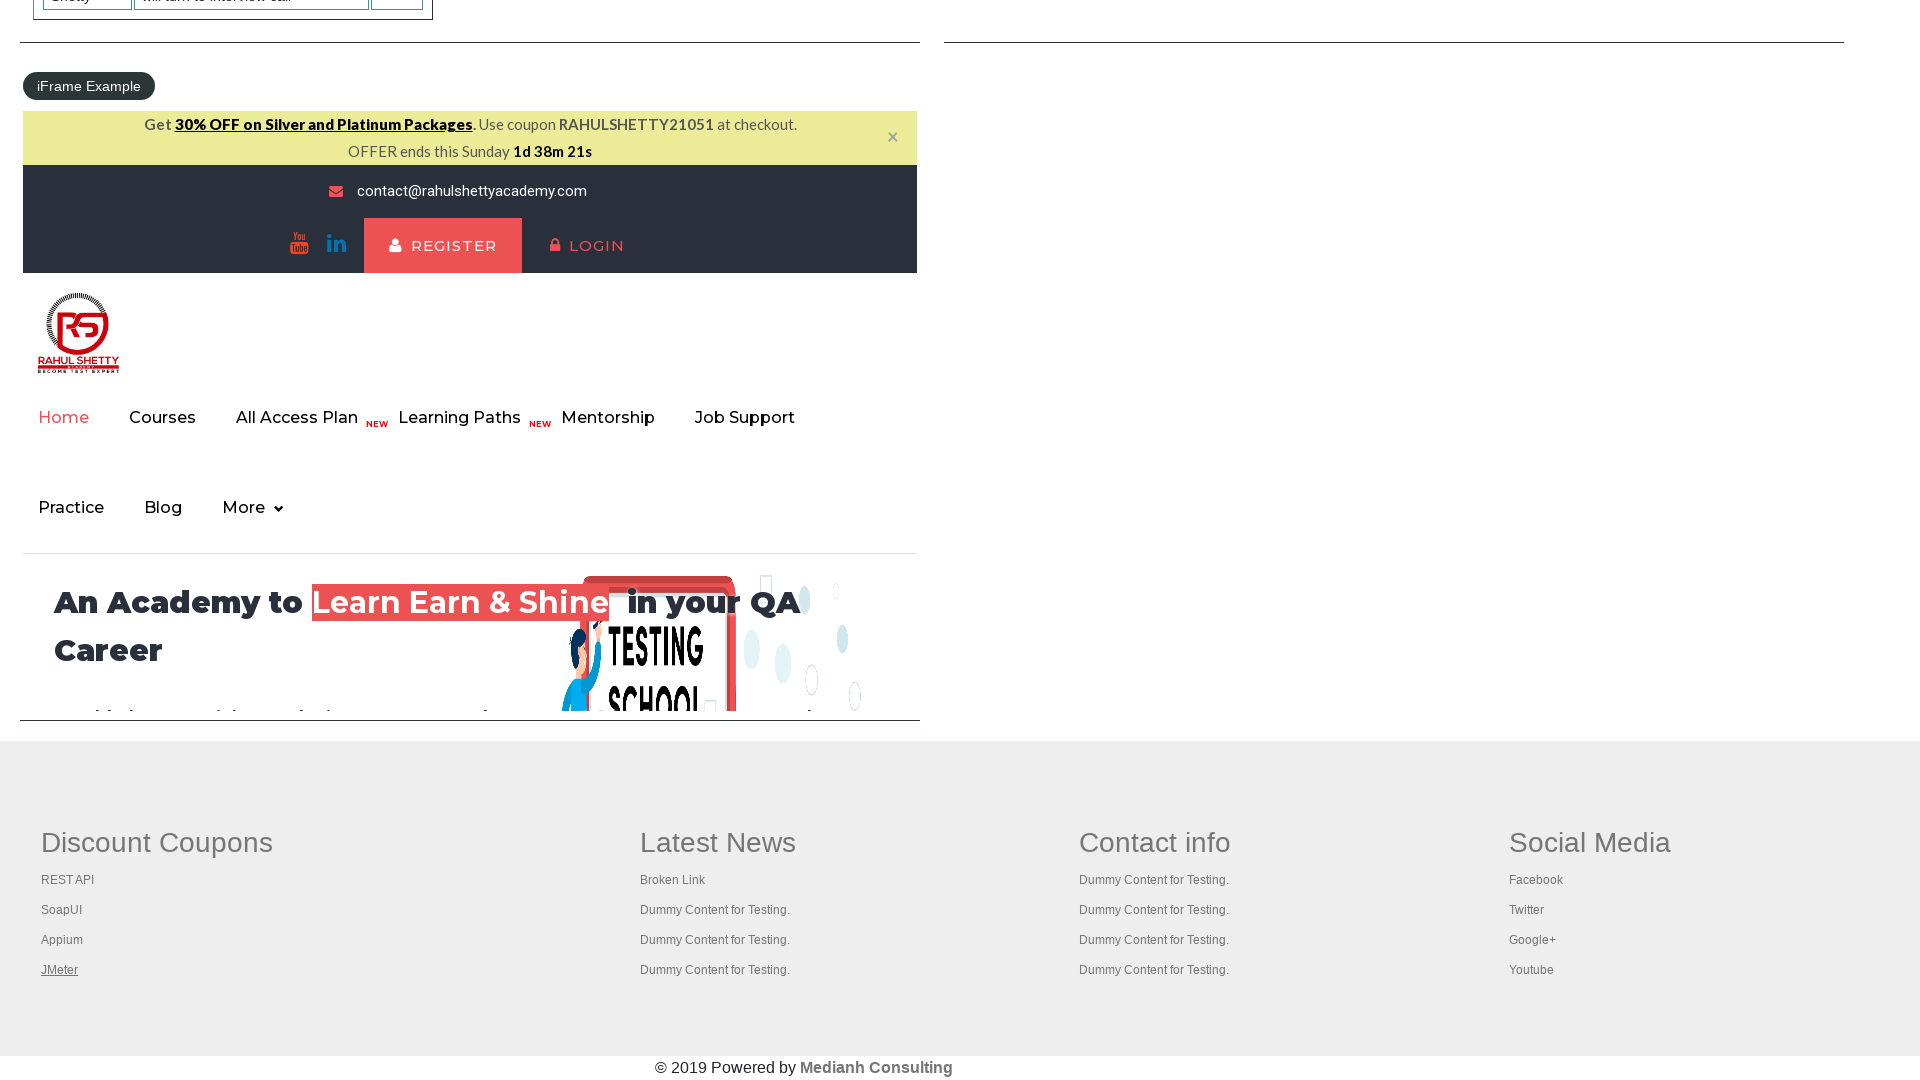

Brought a tab to front
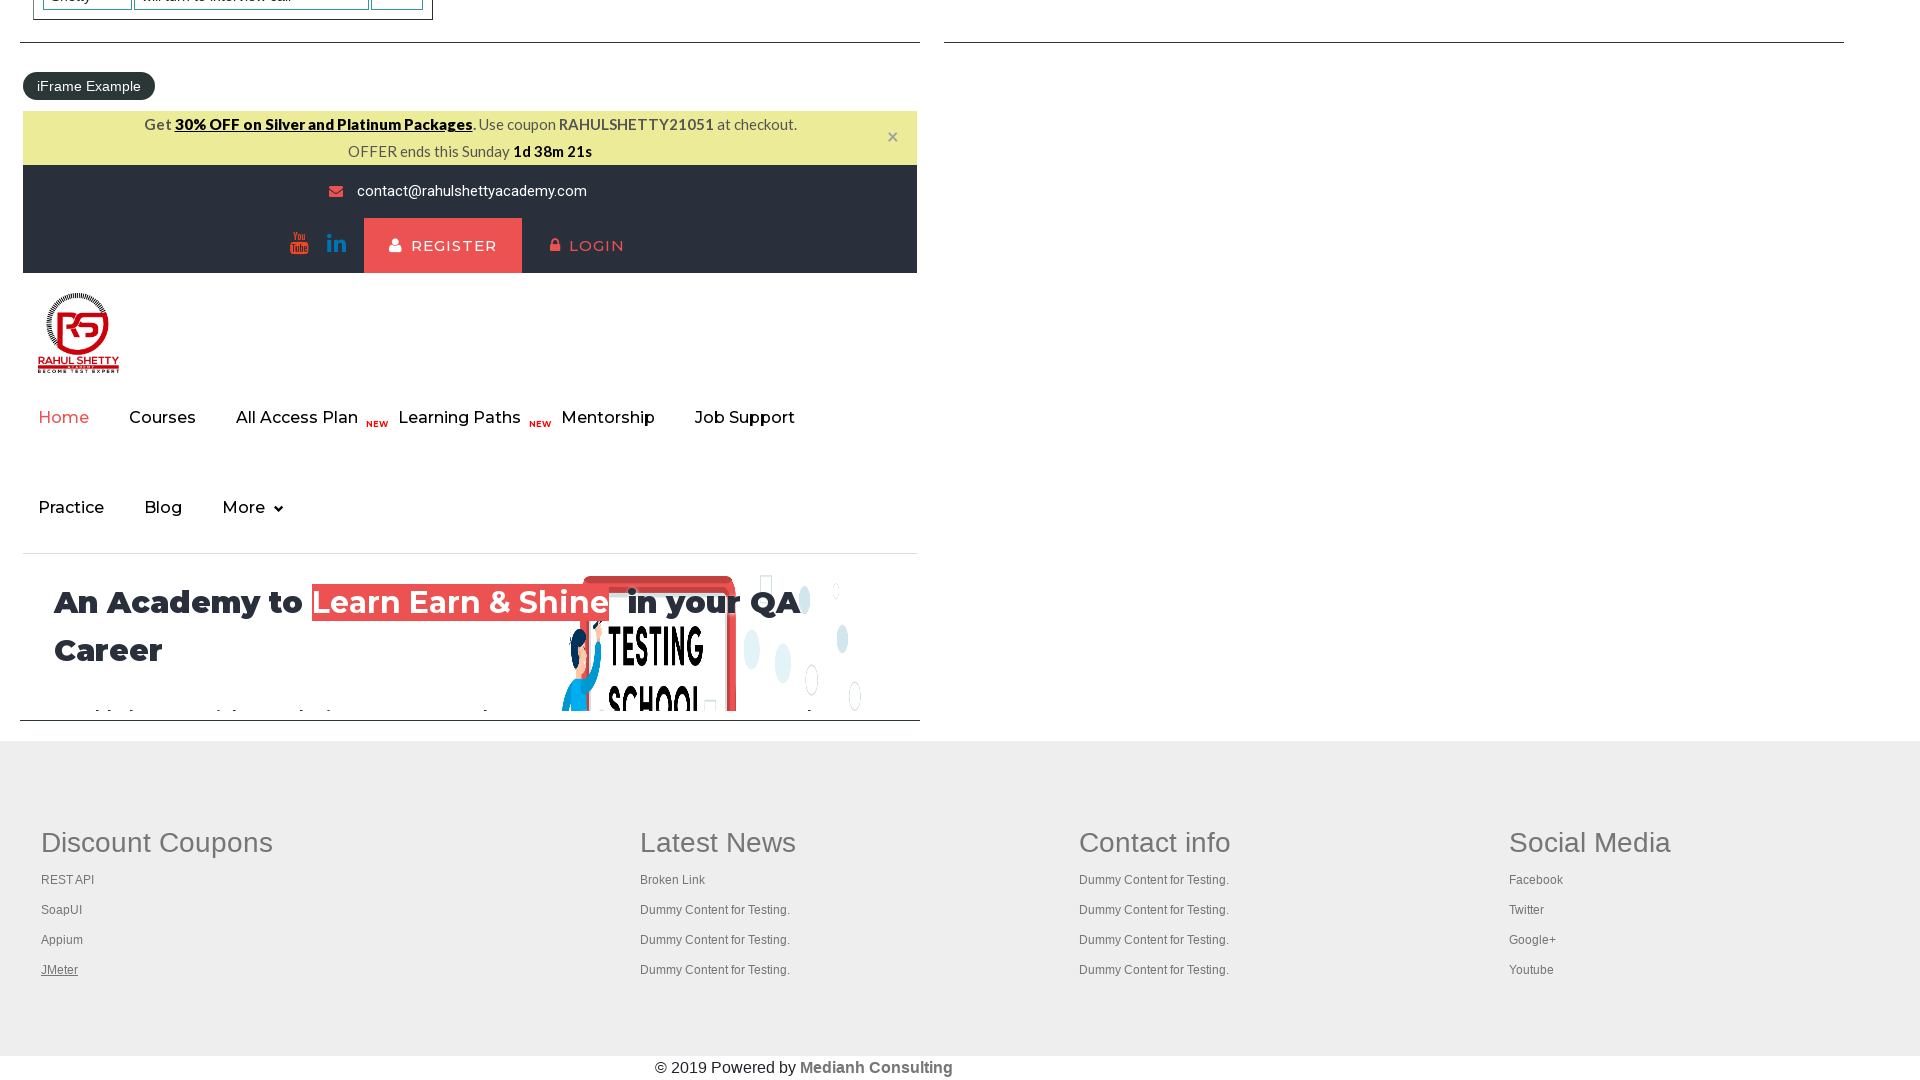

Waited for tab to reach 'domcontentloaded' state
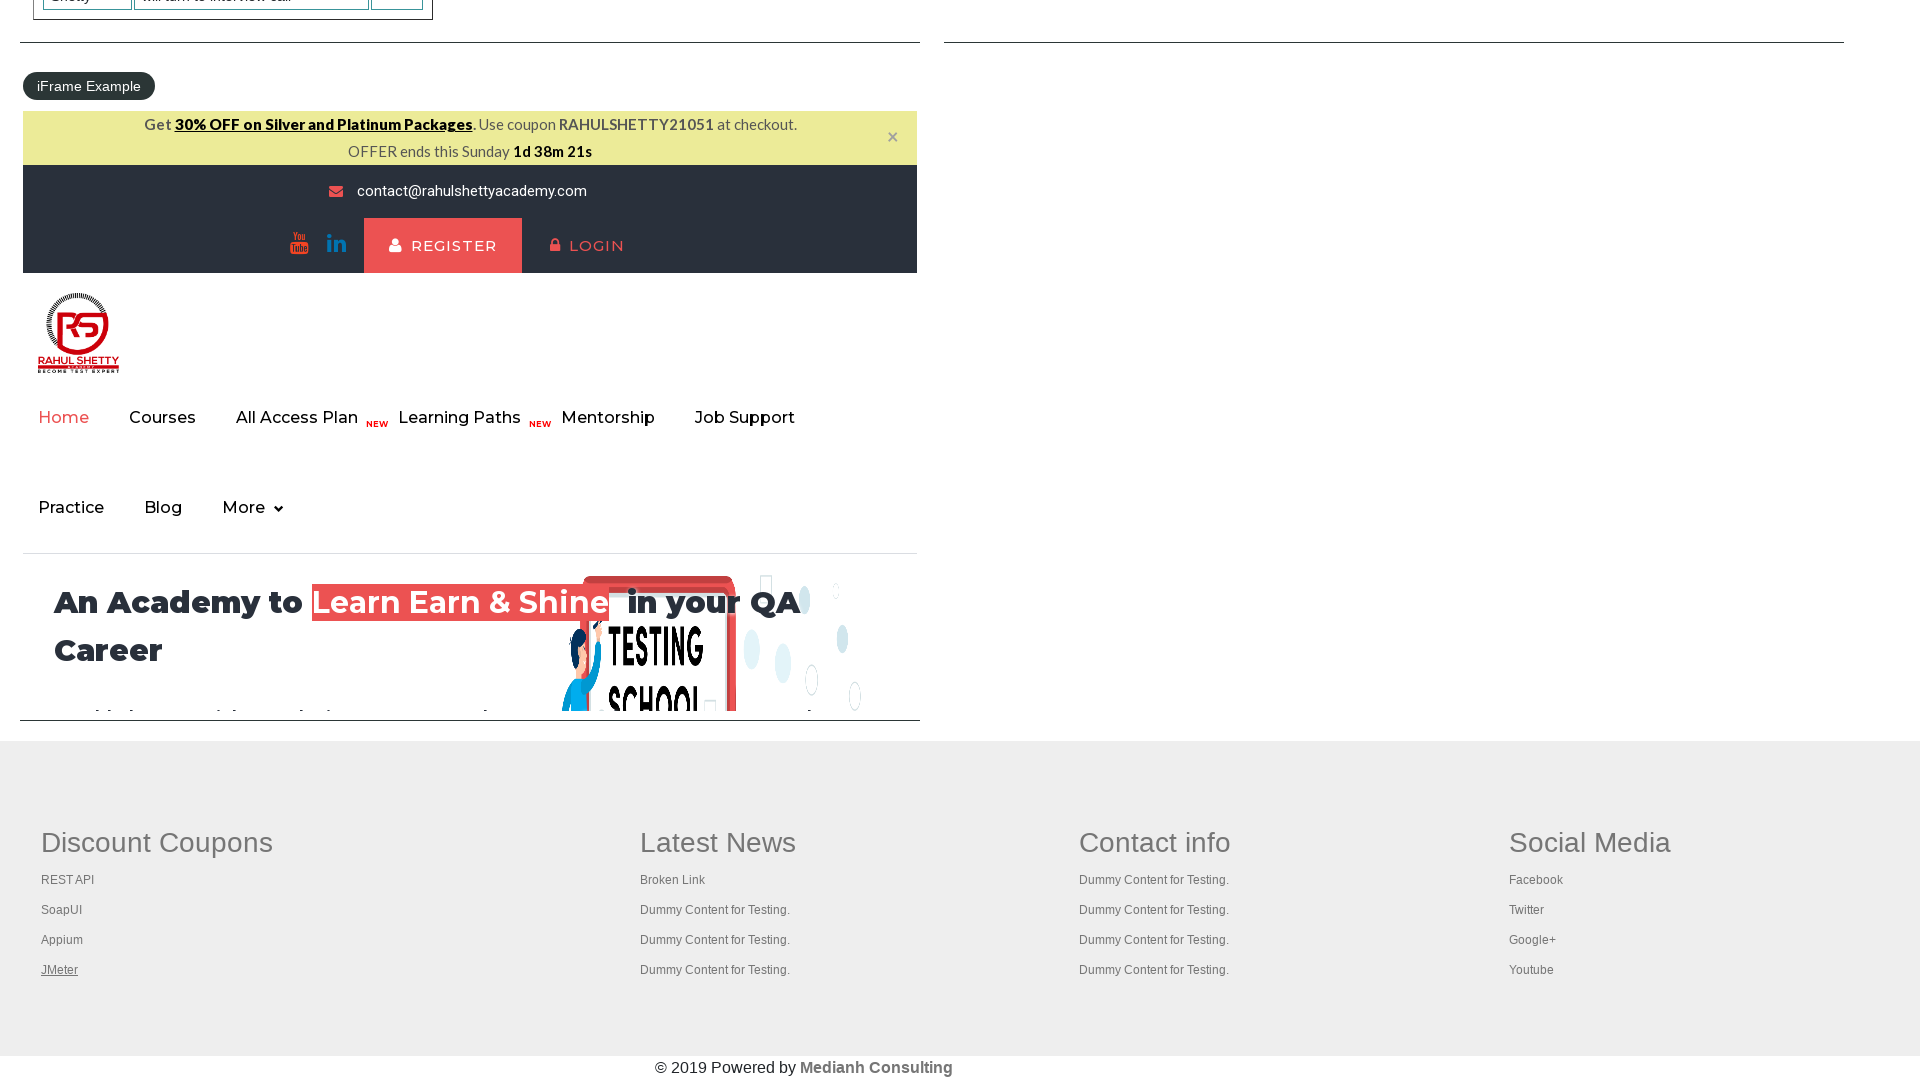

Brought a tab to front
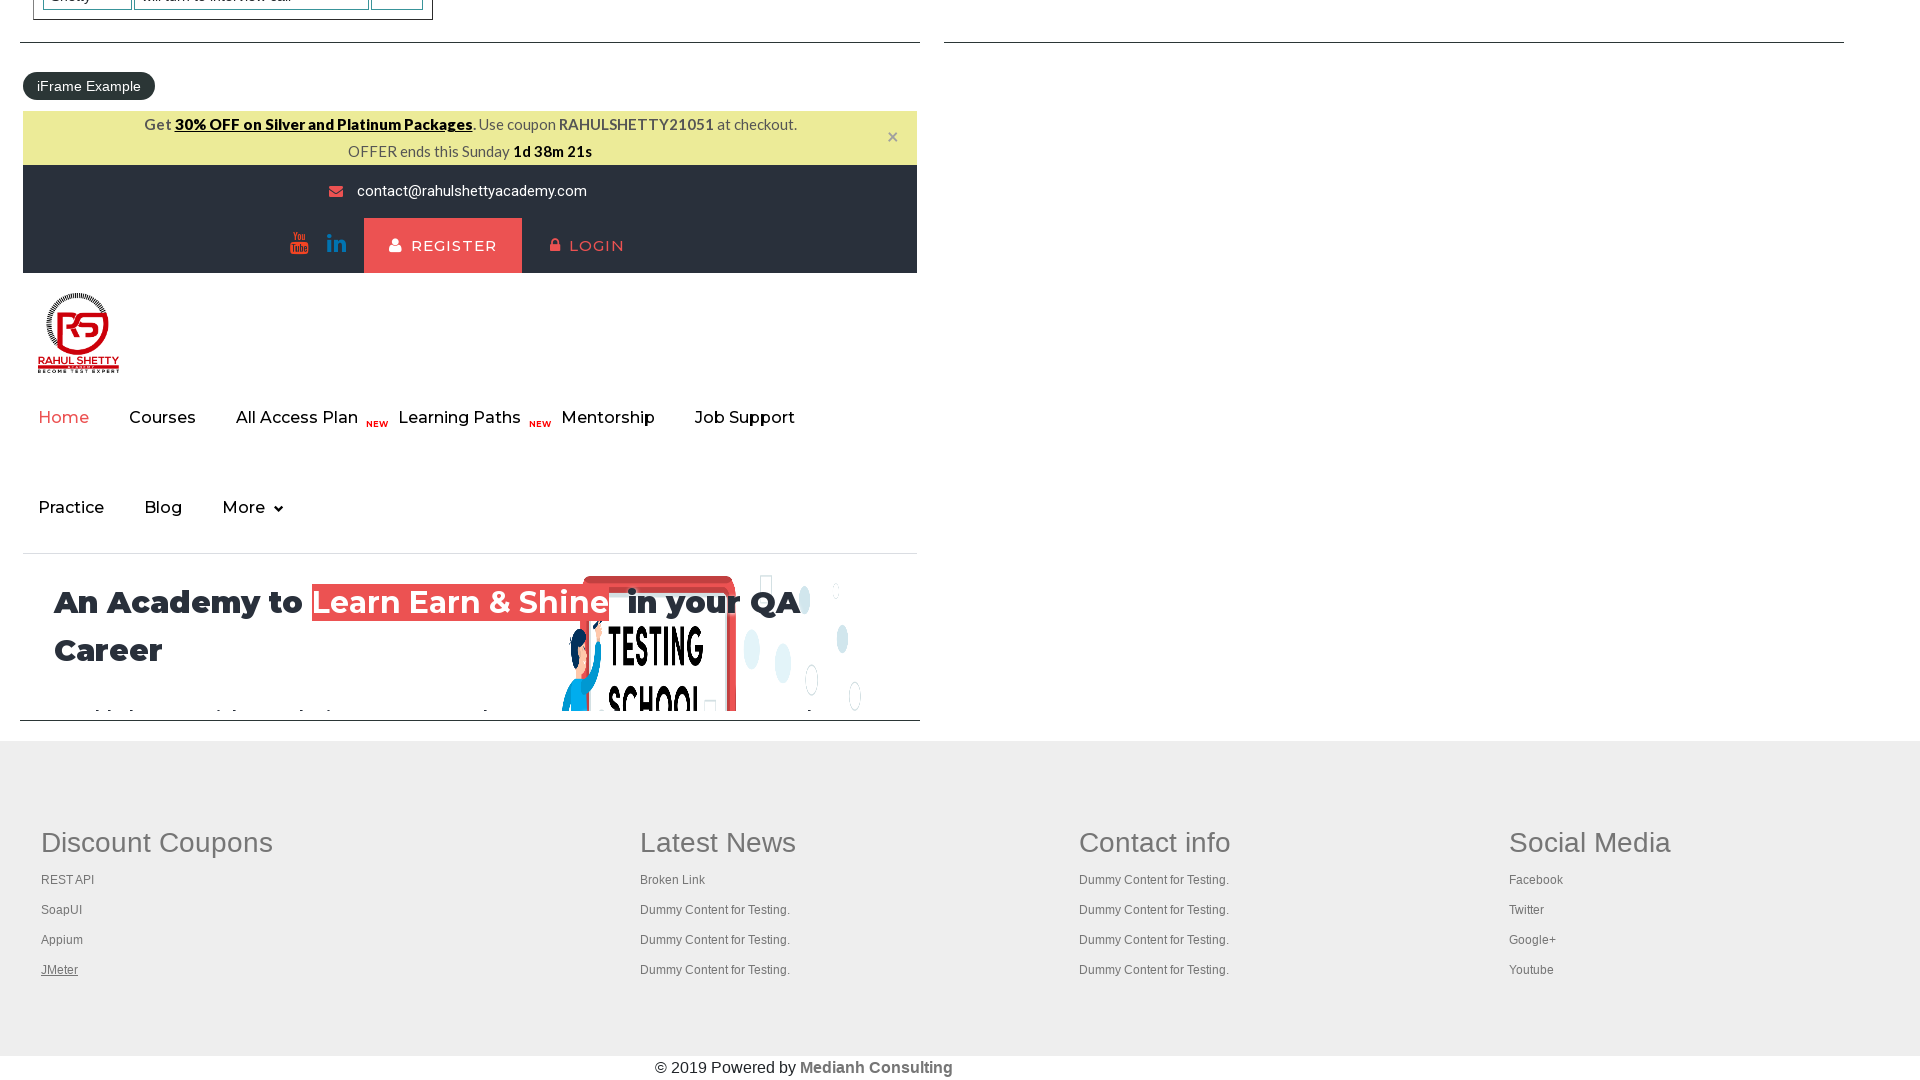

Waited for tab to reach 'domcontentloaded' state
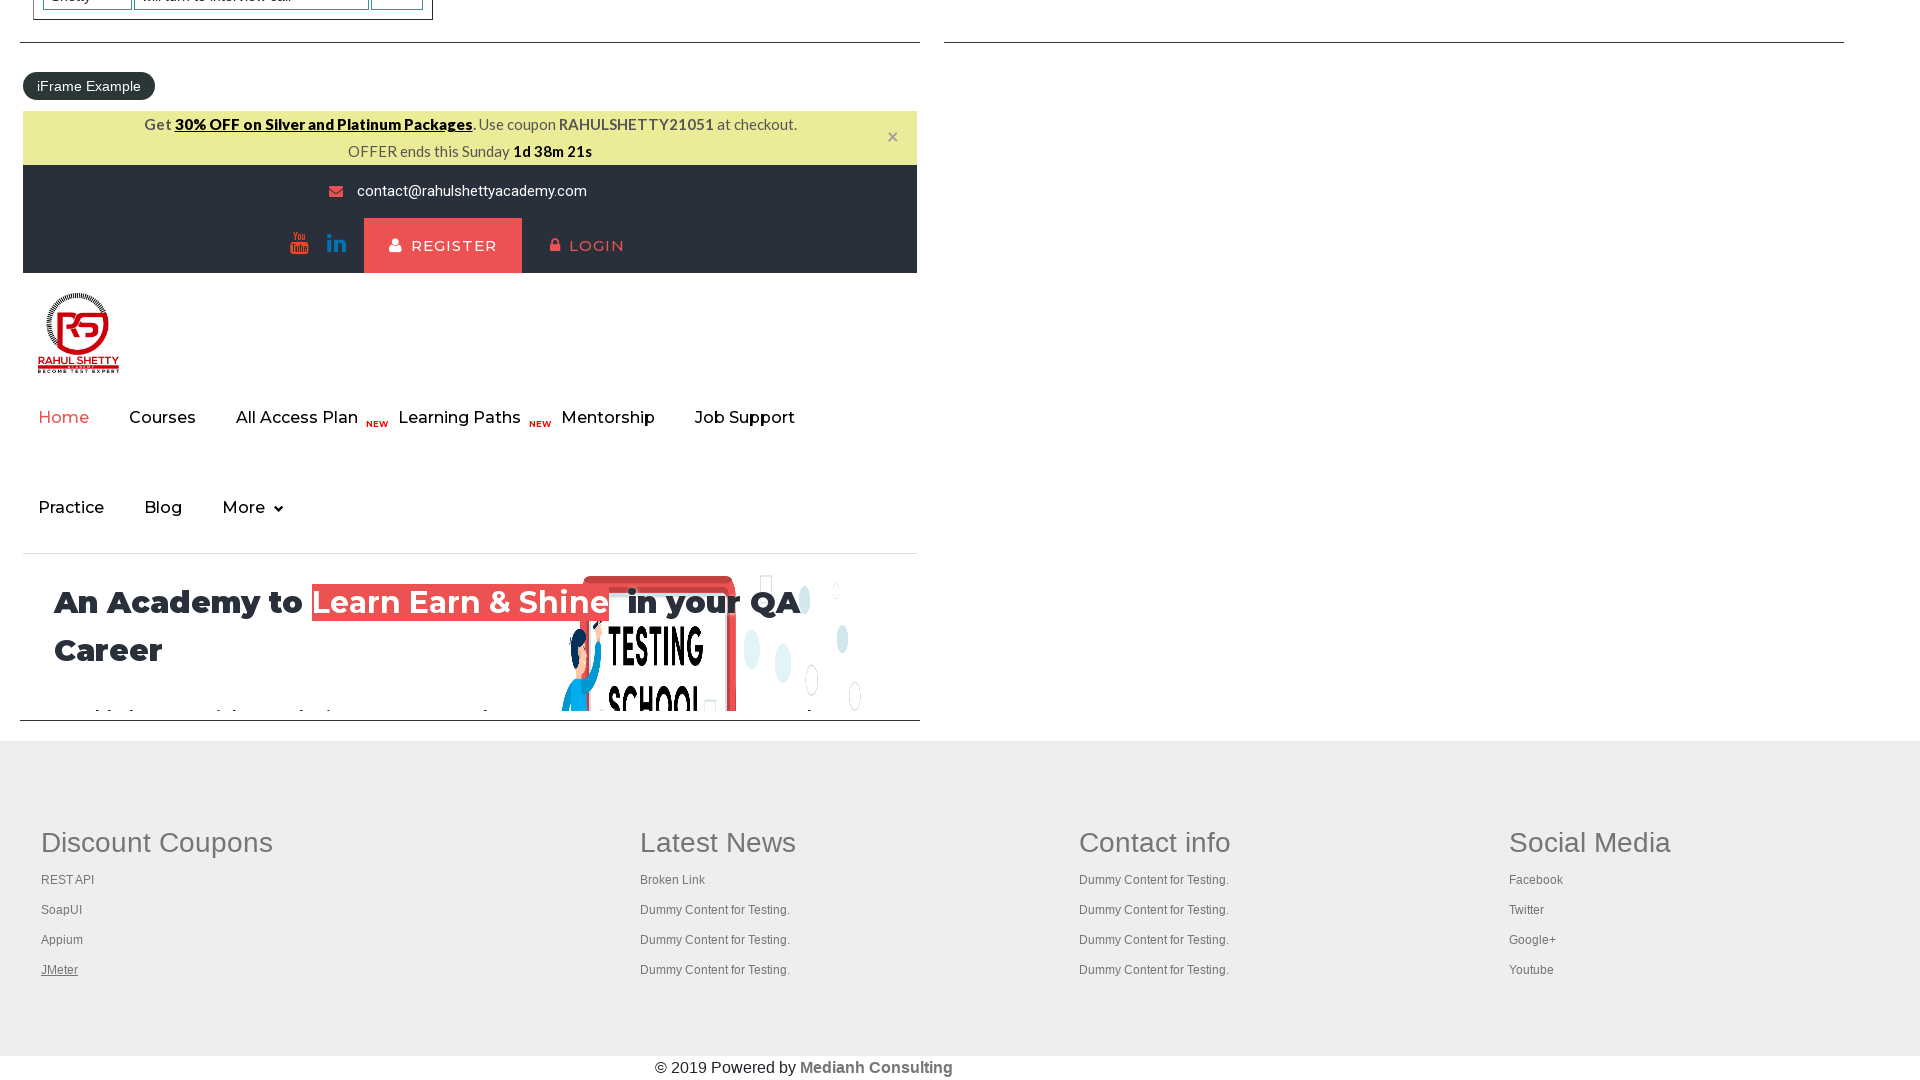

Brought a tab to front
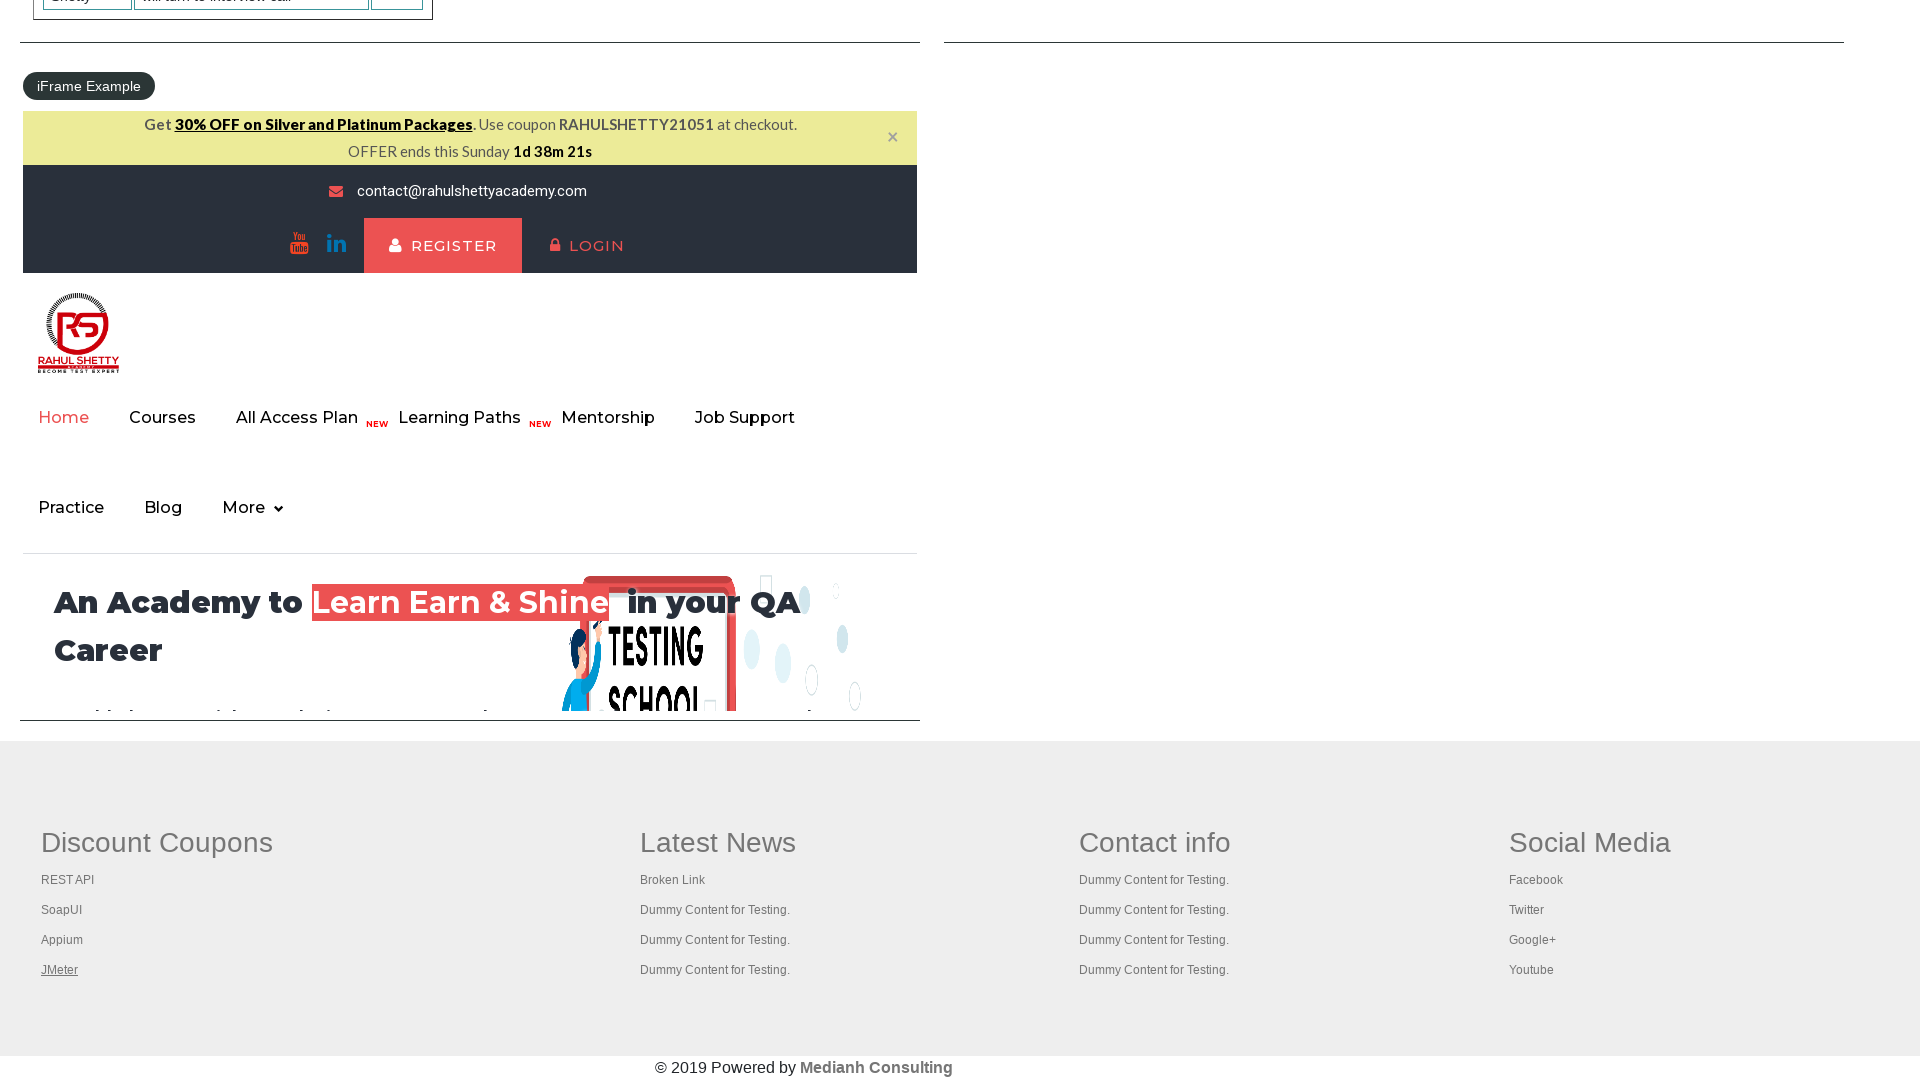

Waited for tab to reach 'domcontentloaded' state
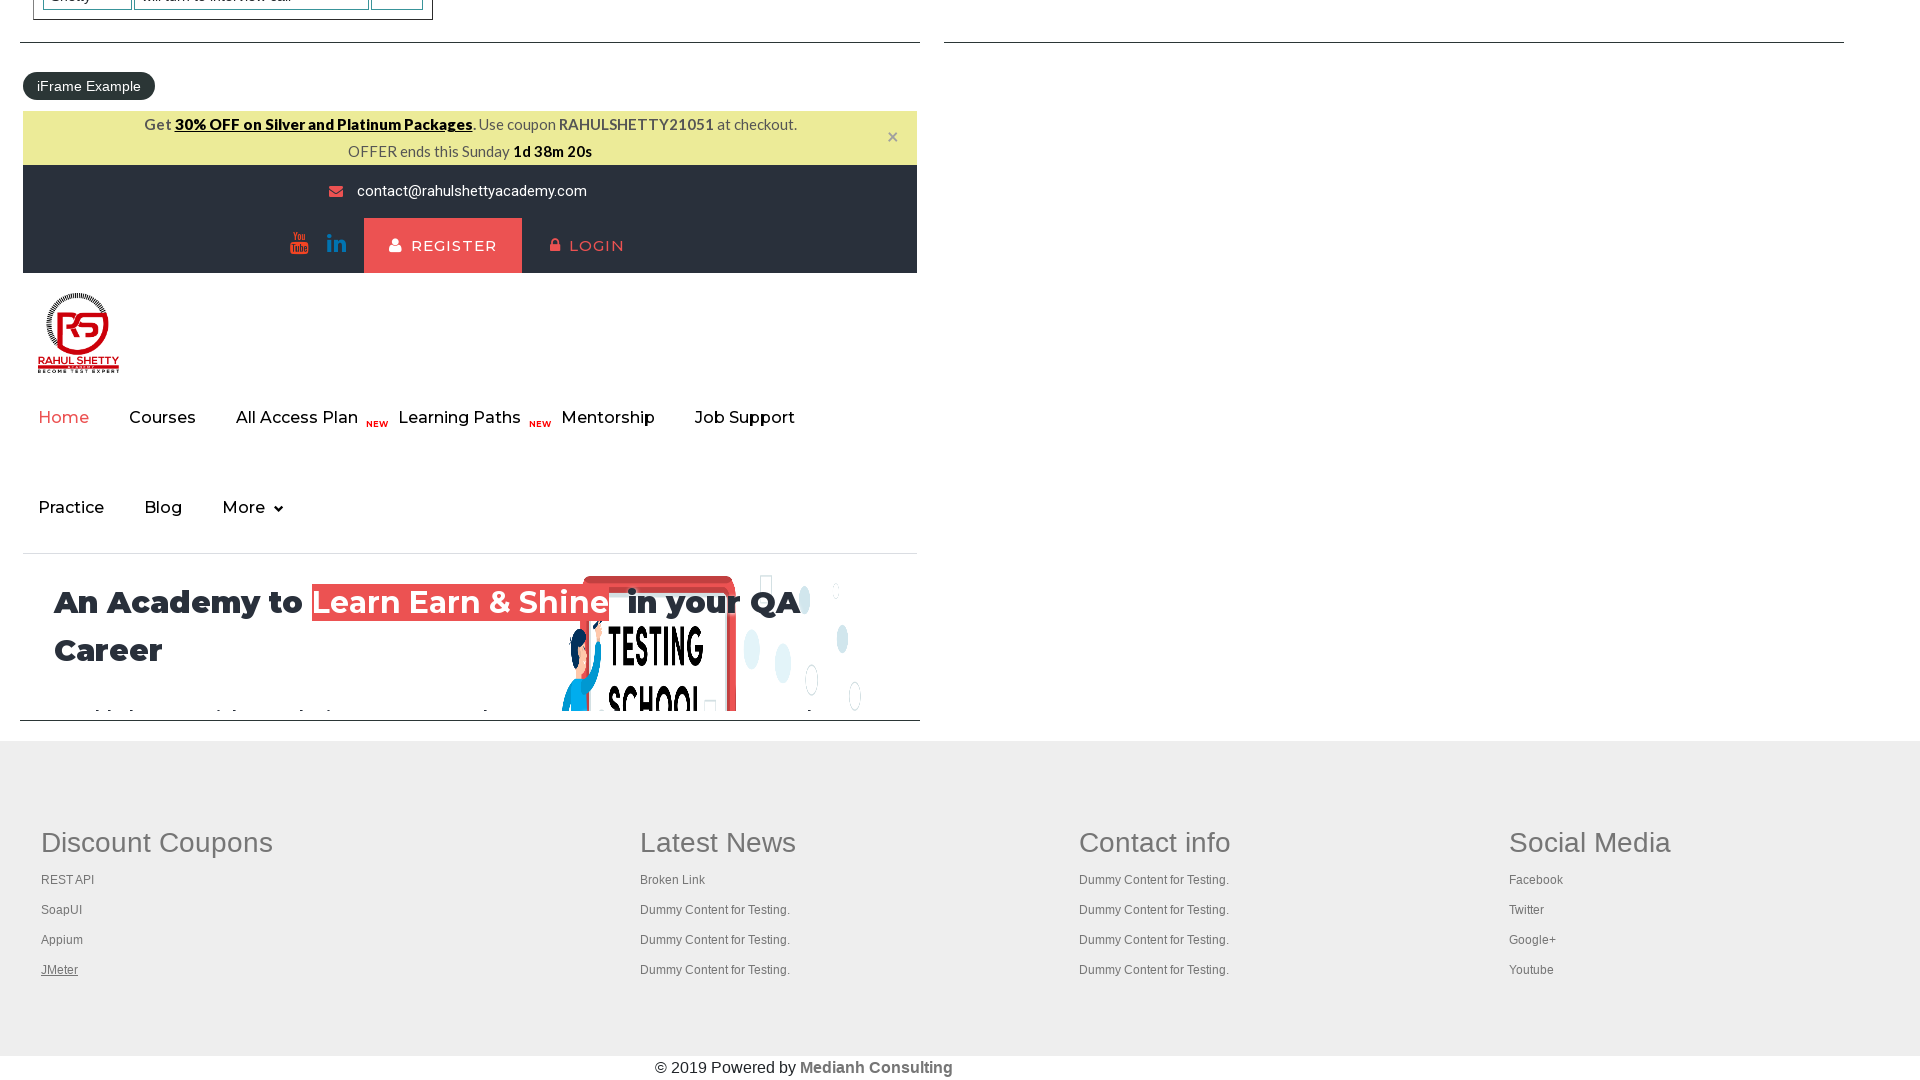

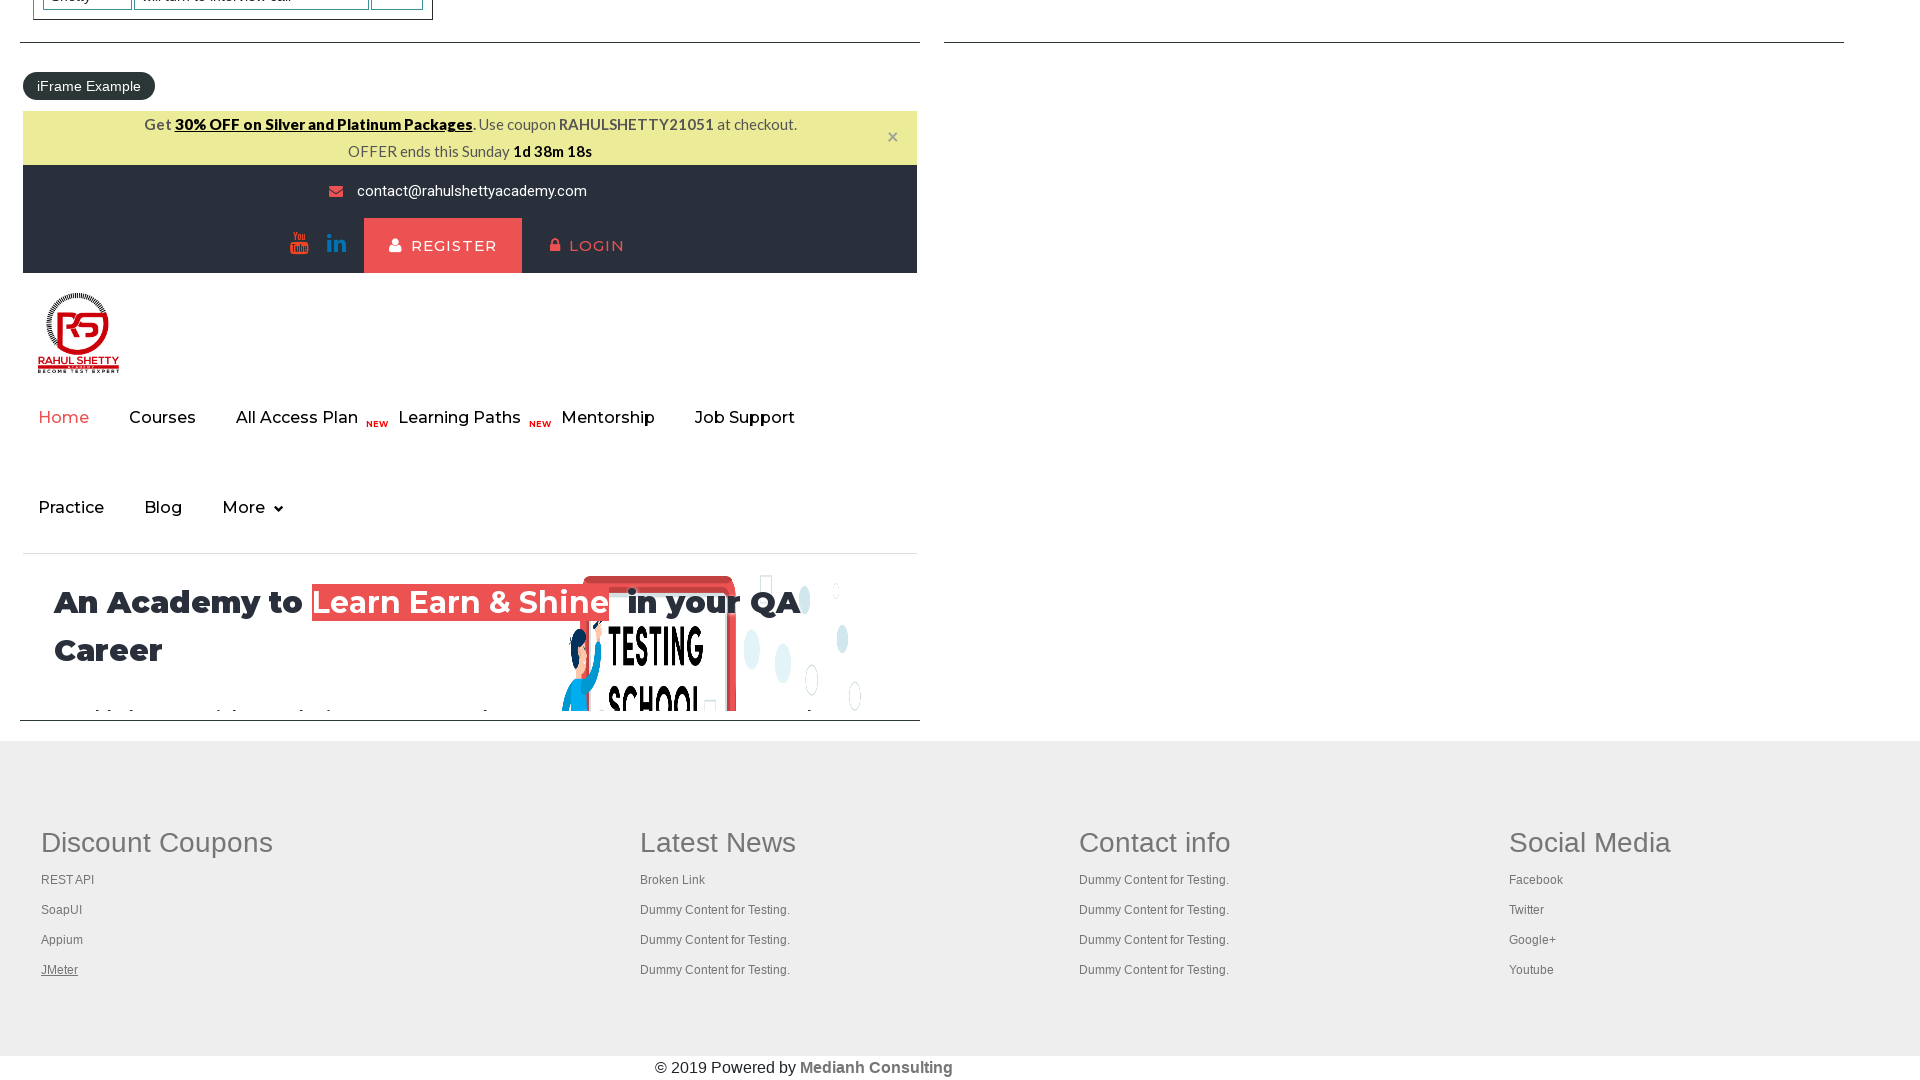